Tests a web table with fixed header on an automation practice page by verifying the table header text, iterating through table rows and columns, and validating that the sum of values in the last column matches the displayed total amount.

Starting URL: https://rahulshettyacademy.com/AutomationPractice/

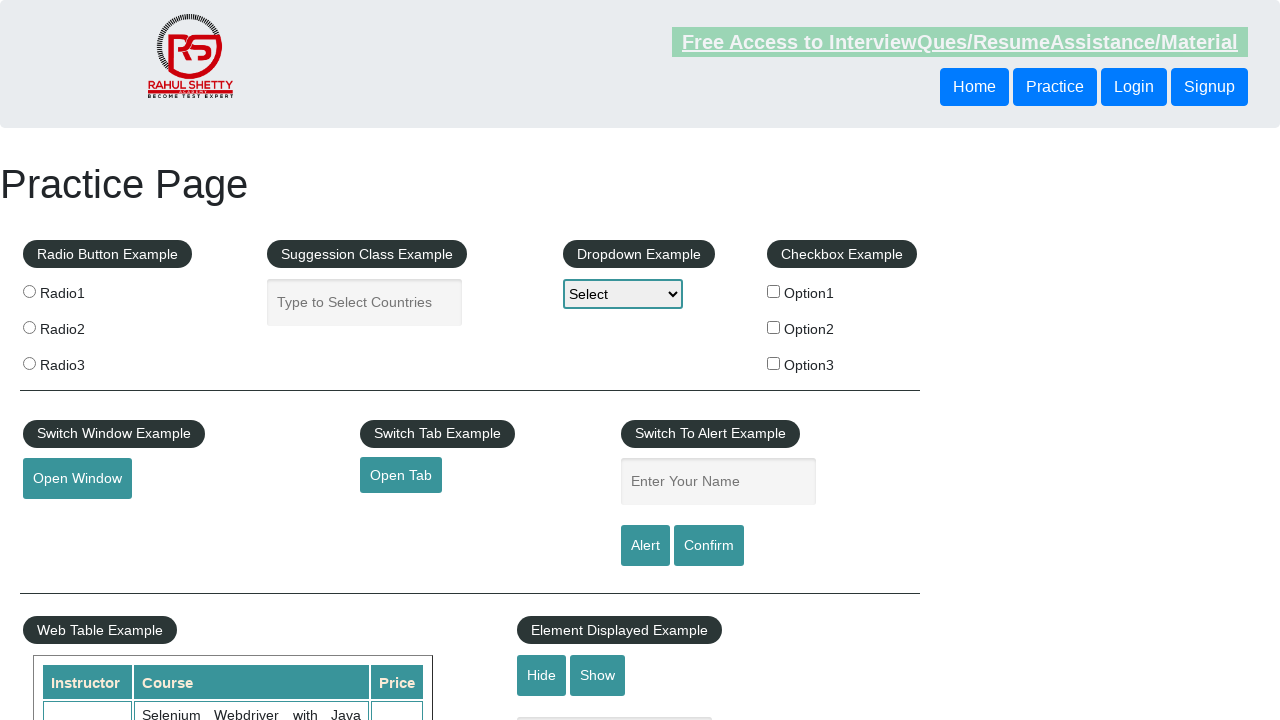

Set viewport size to 1920x1080
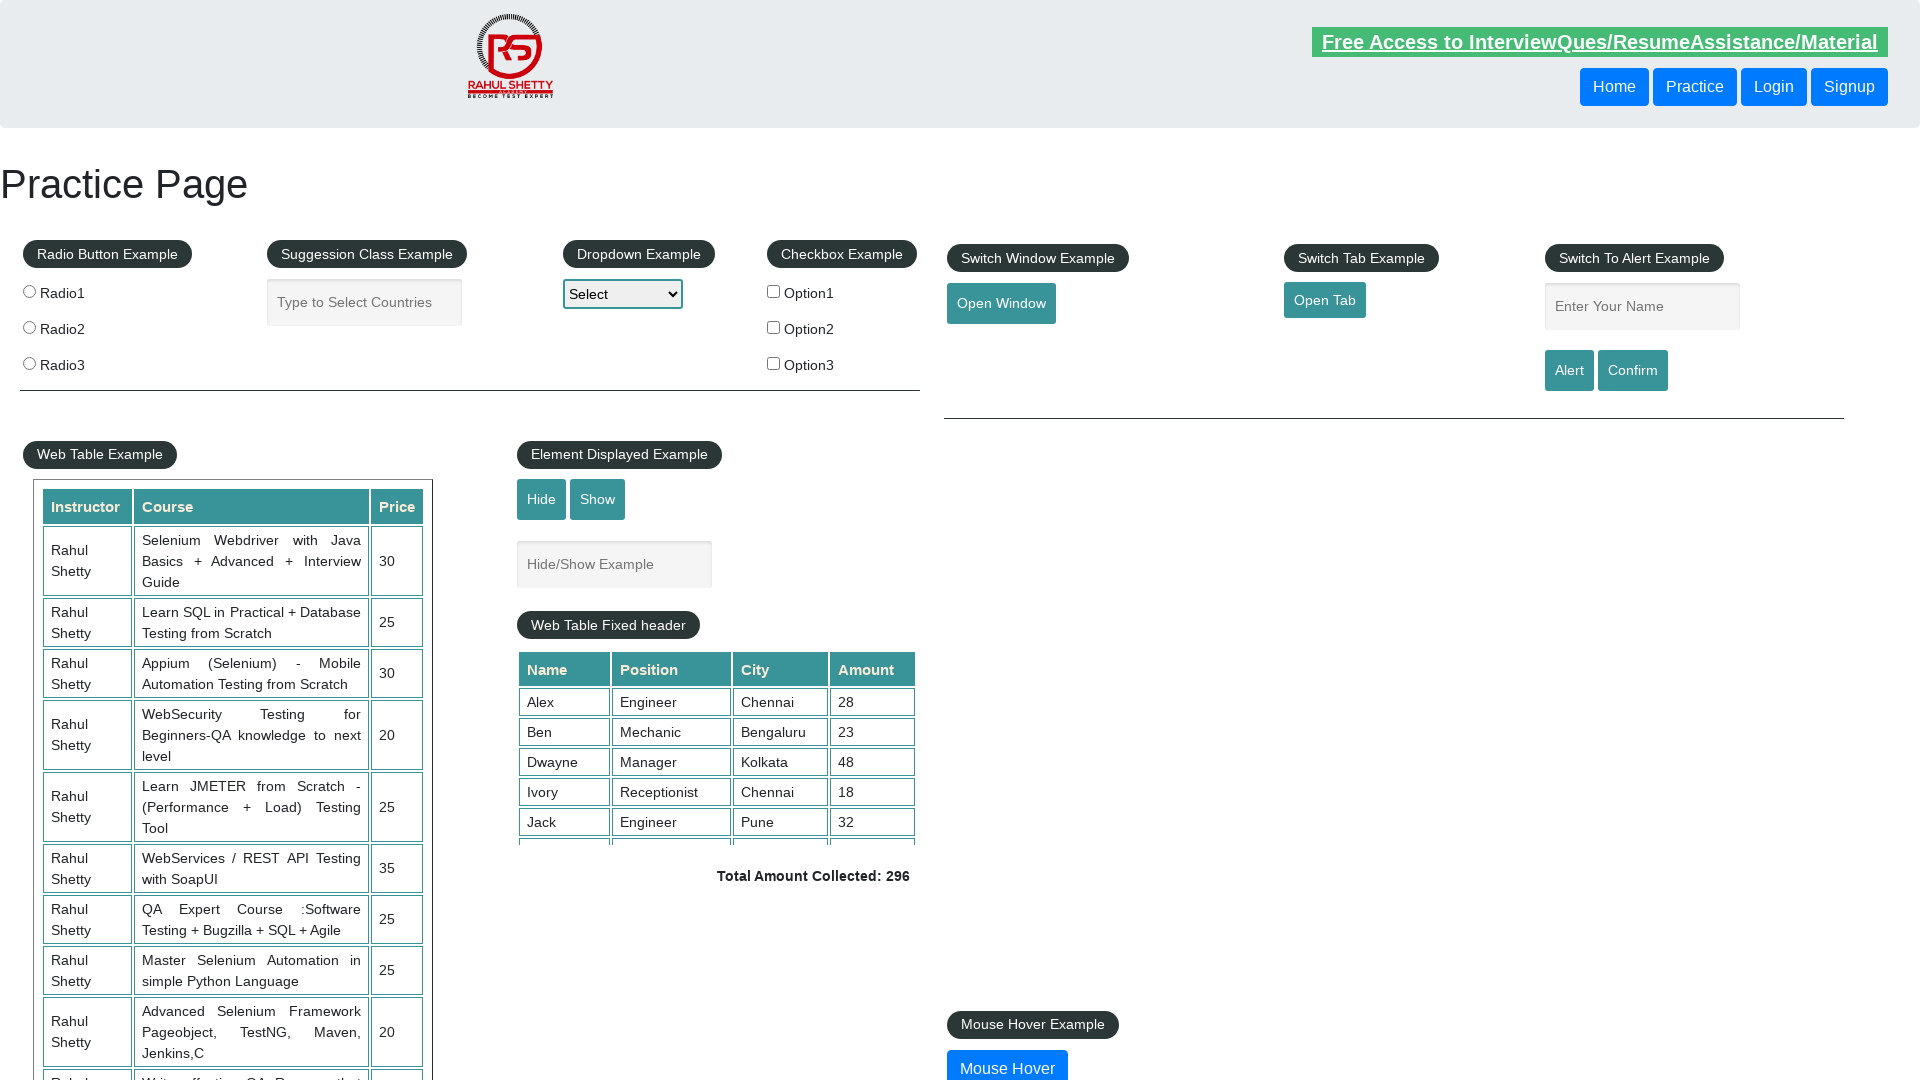

Retrieved web table header text: 'Web Table Fixed header'
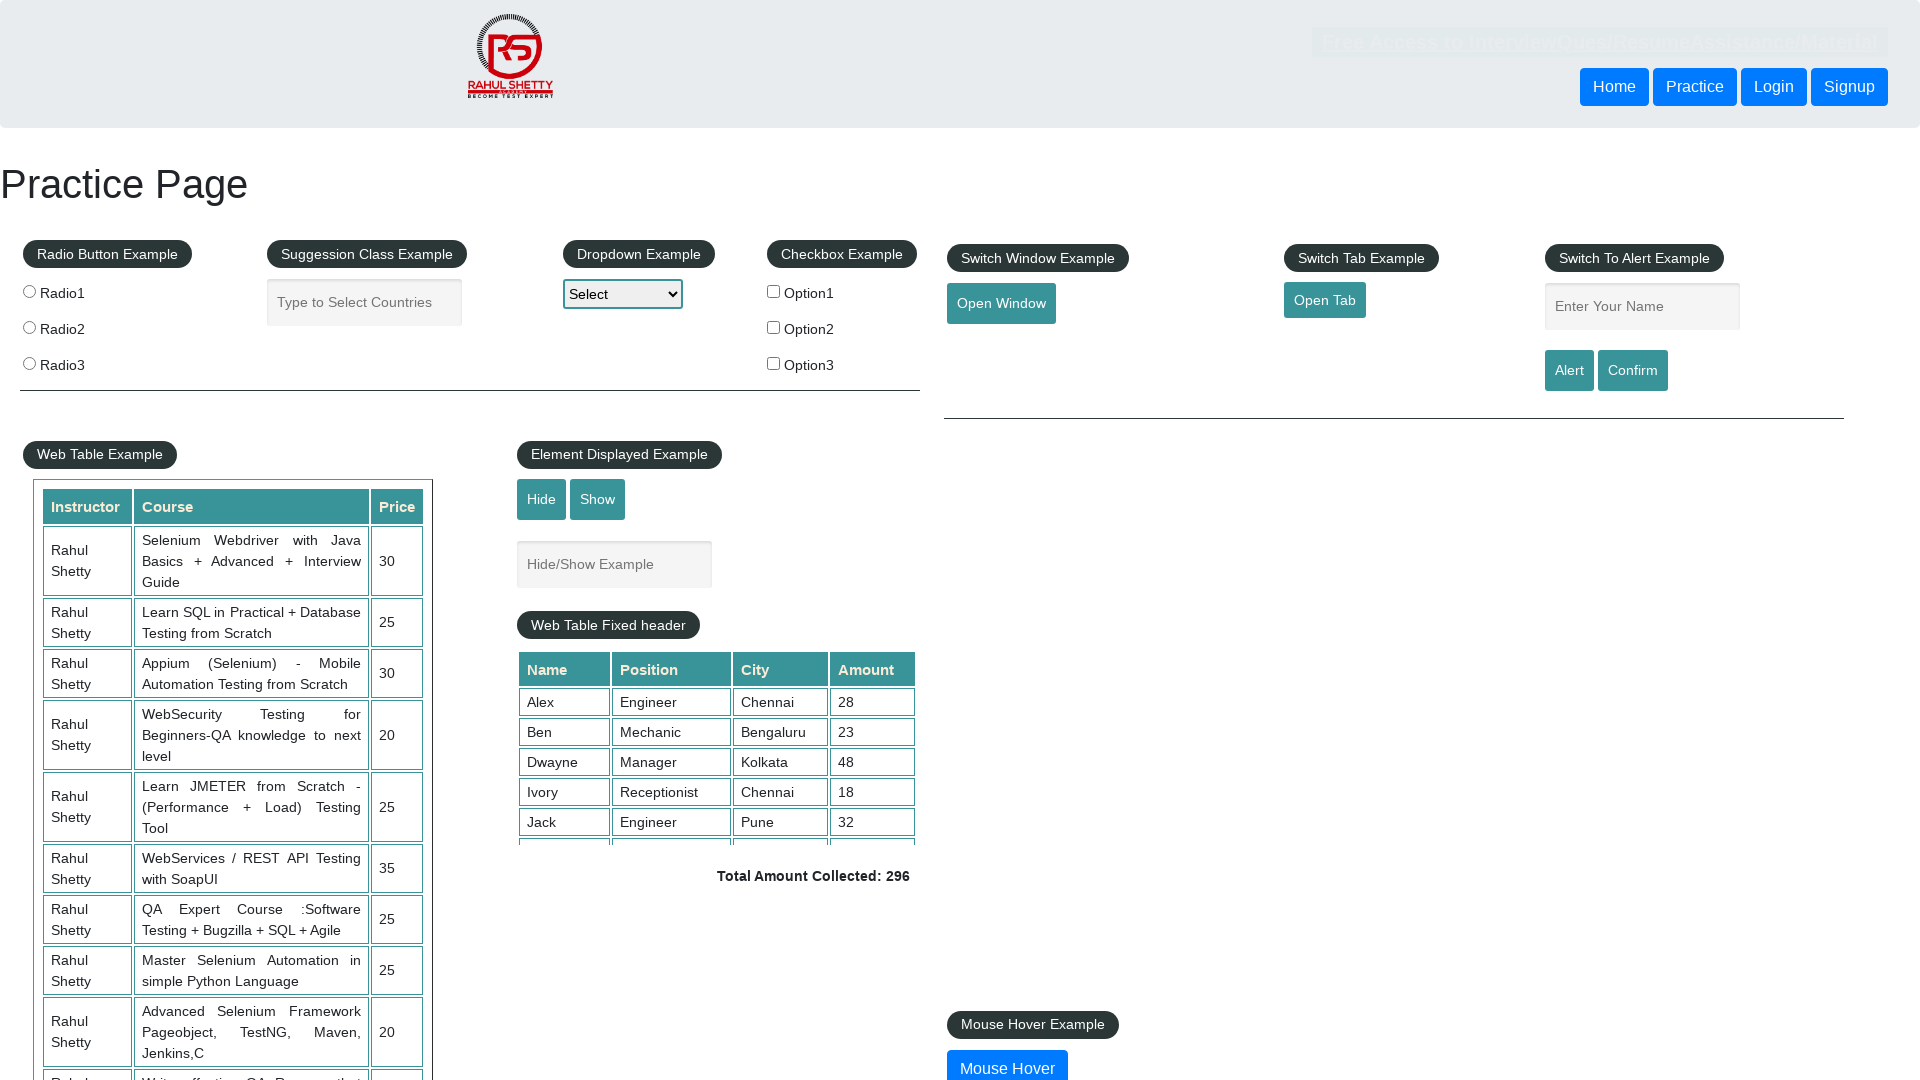

Verified web table header text matches expected value
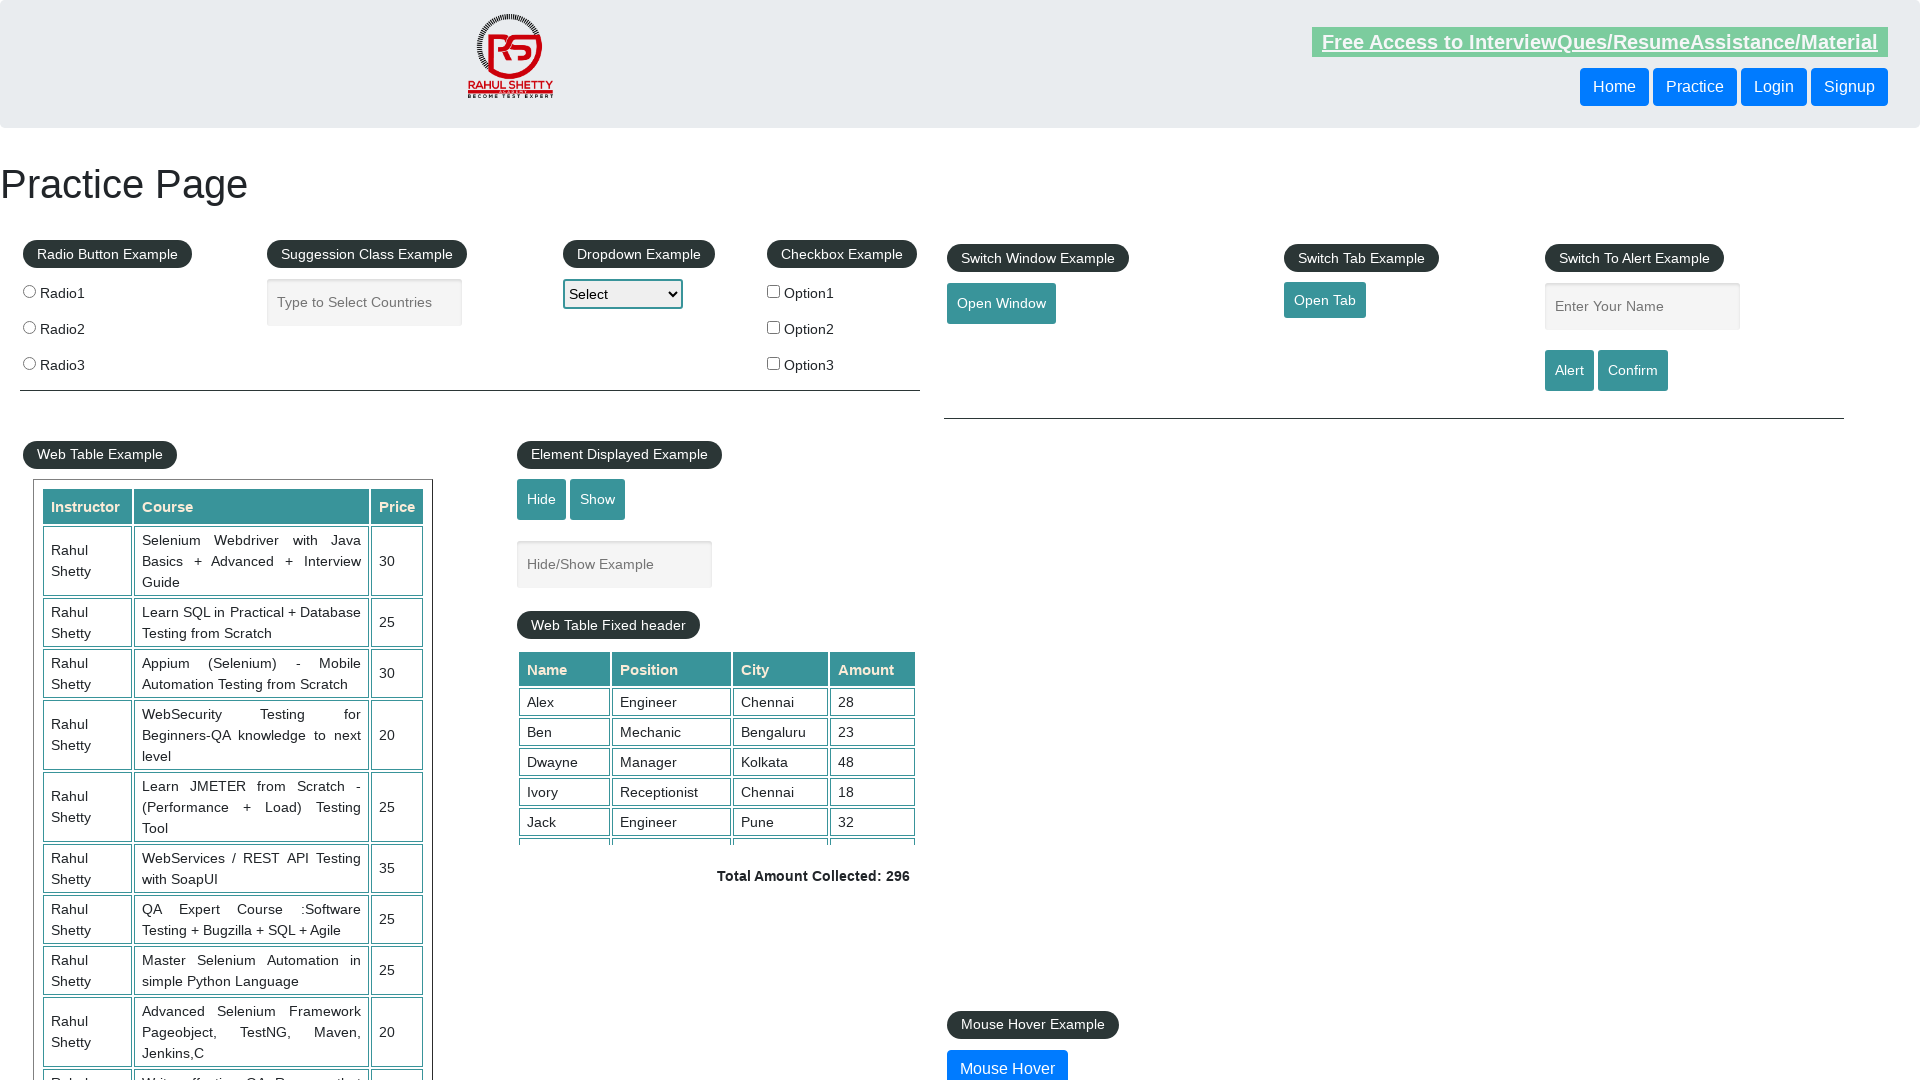

Waited for table rows to load
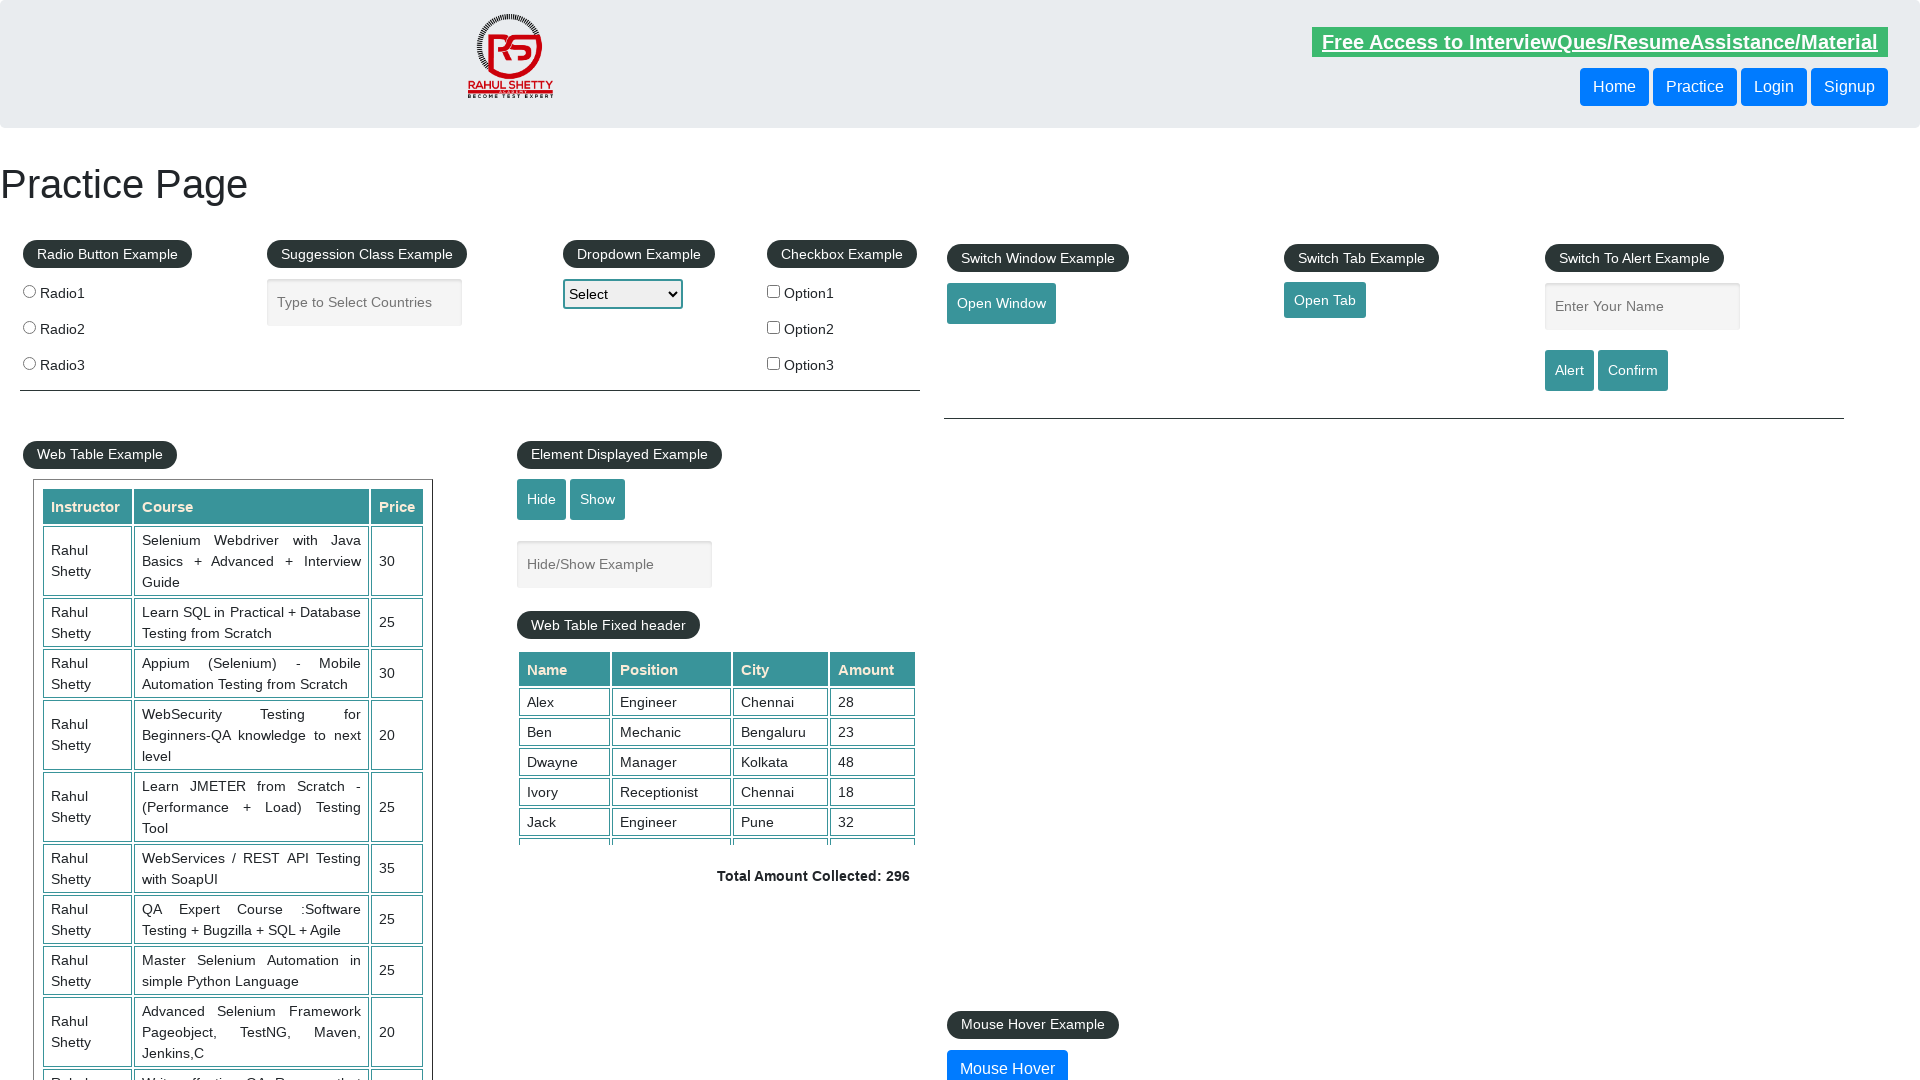

Retrieved all table rows: 9 rows found
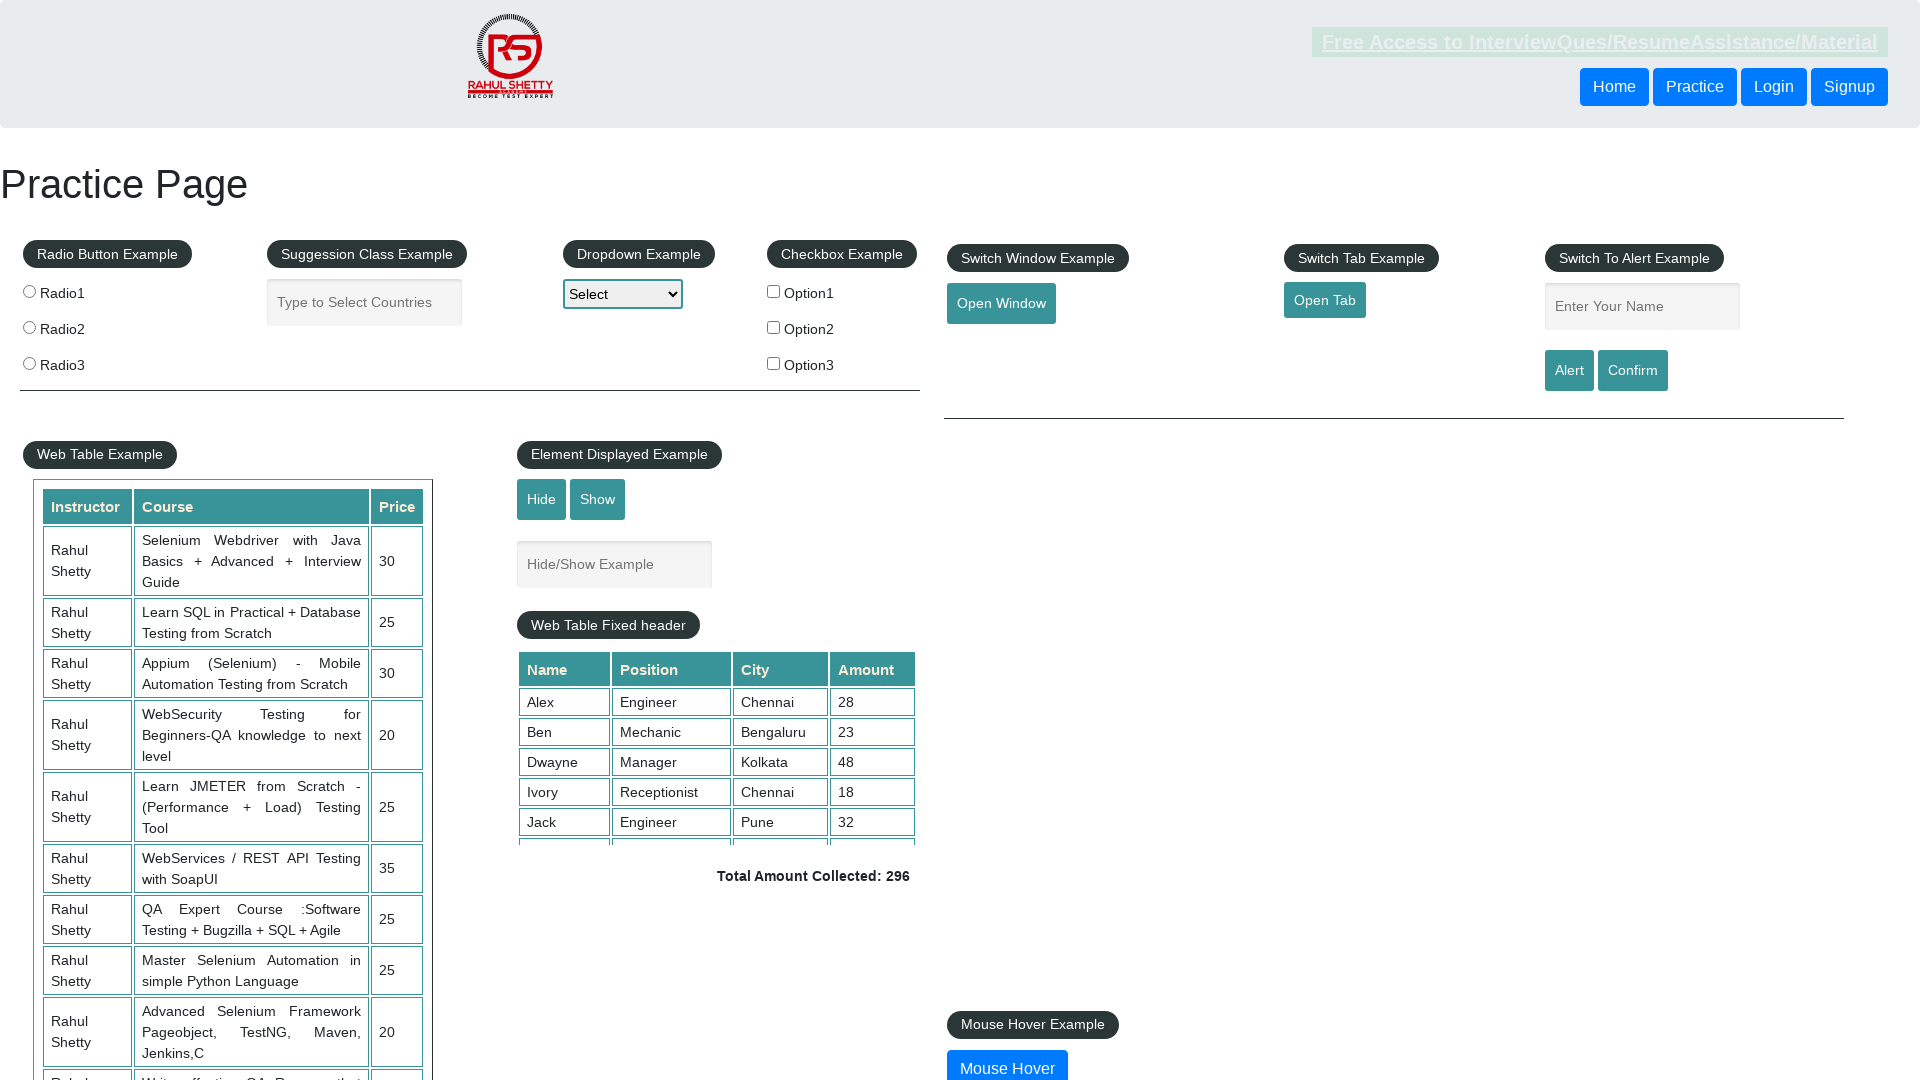

Retrieved columns from row 1: 4 columns found
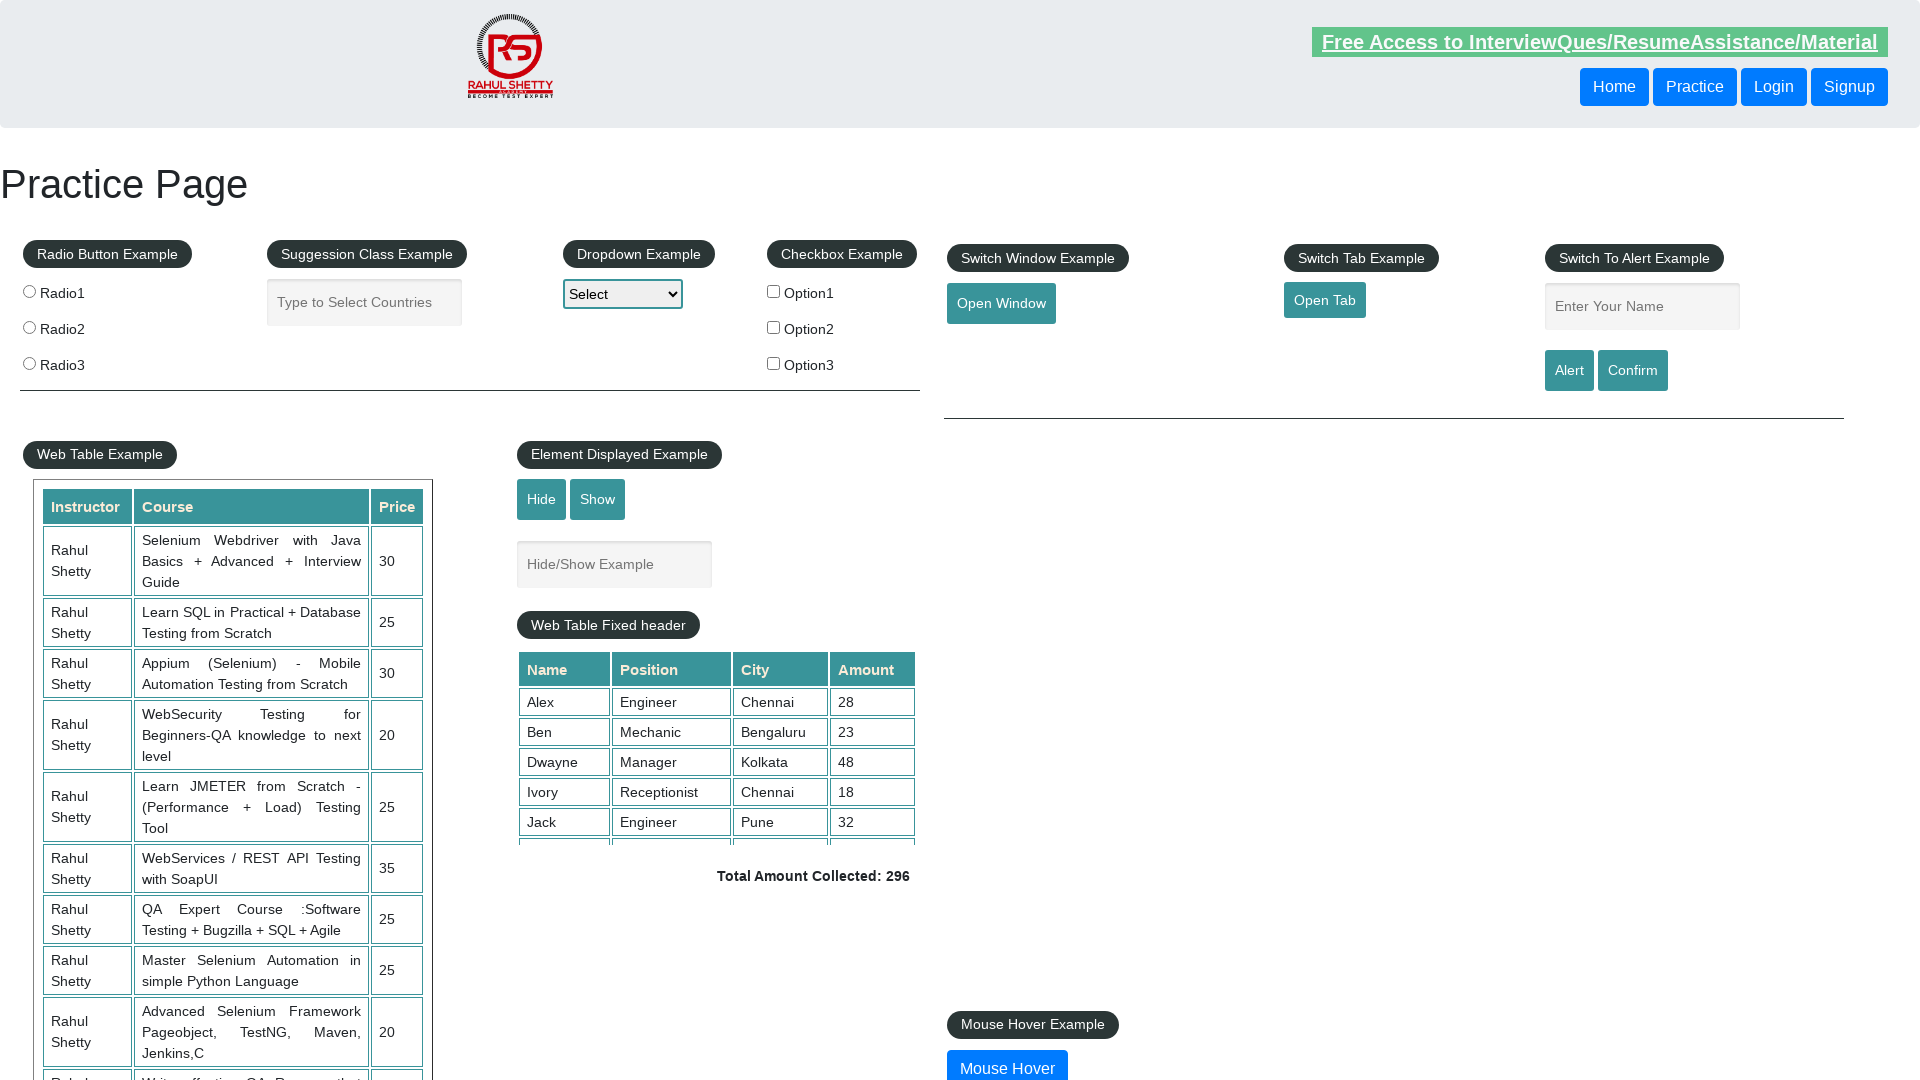

Retrieved columns from row 2: 4 columns found
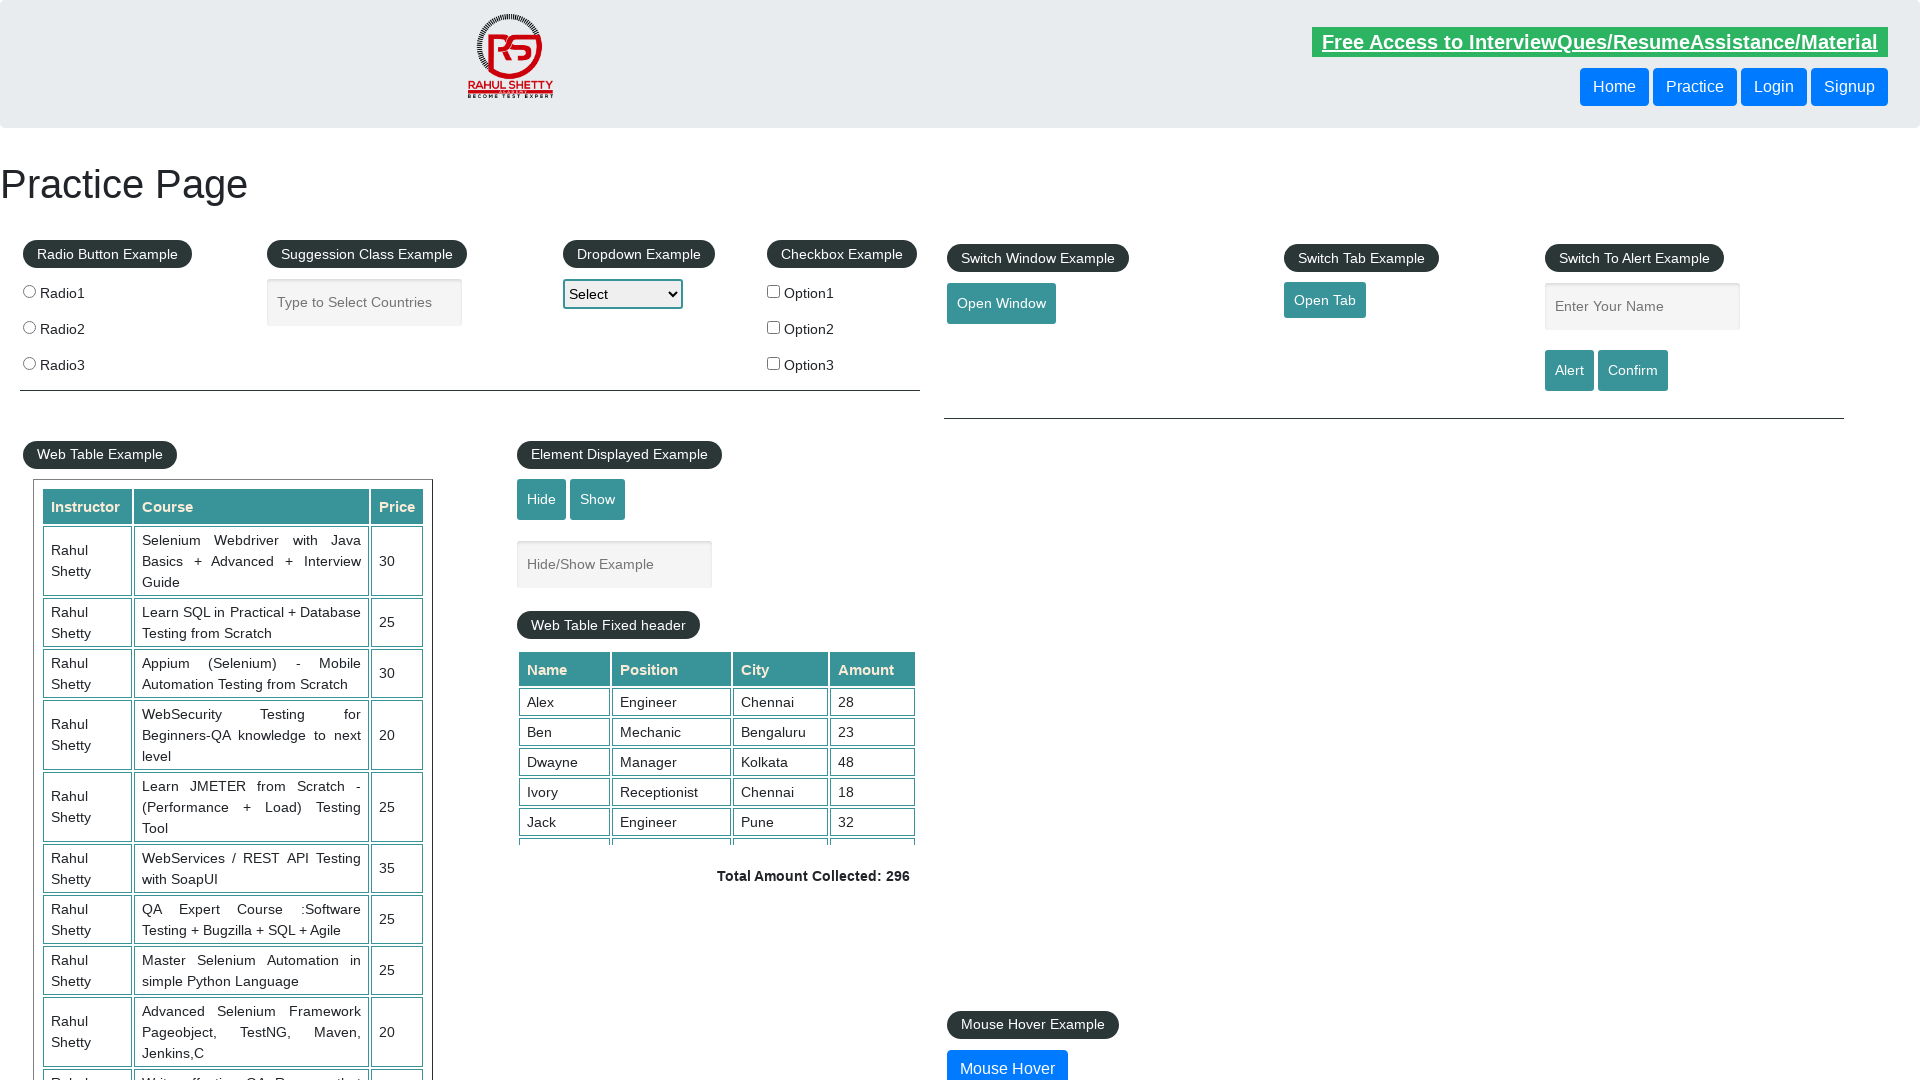

Retrieved columns from row 3: 4 columns found
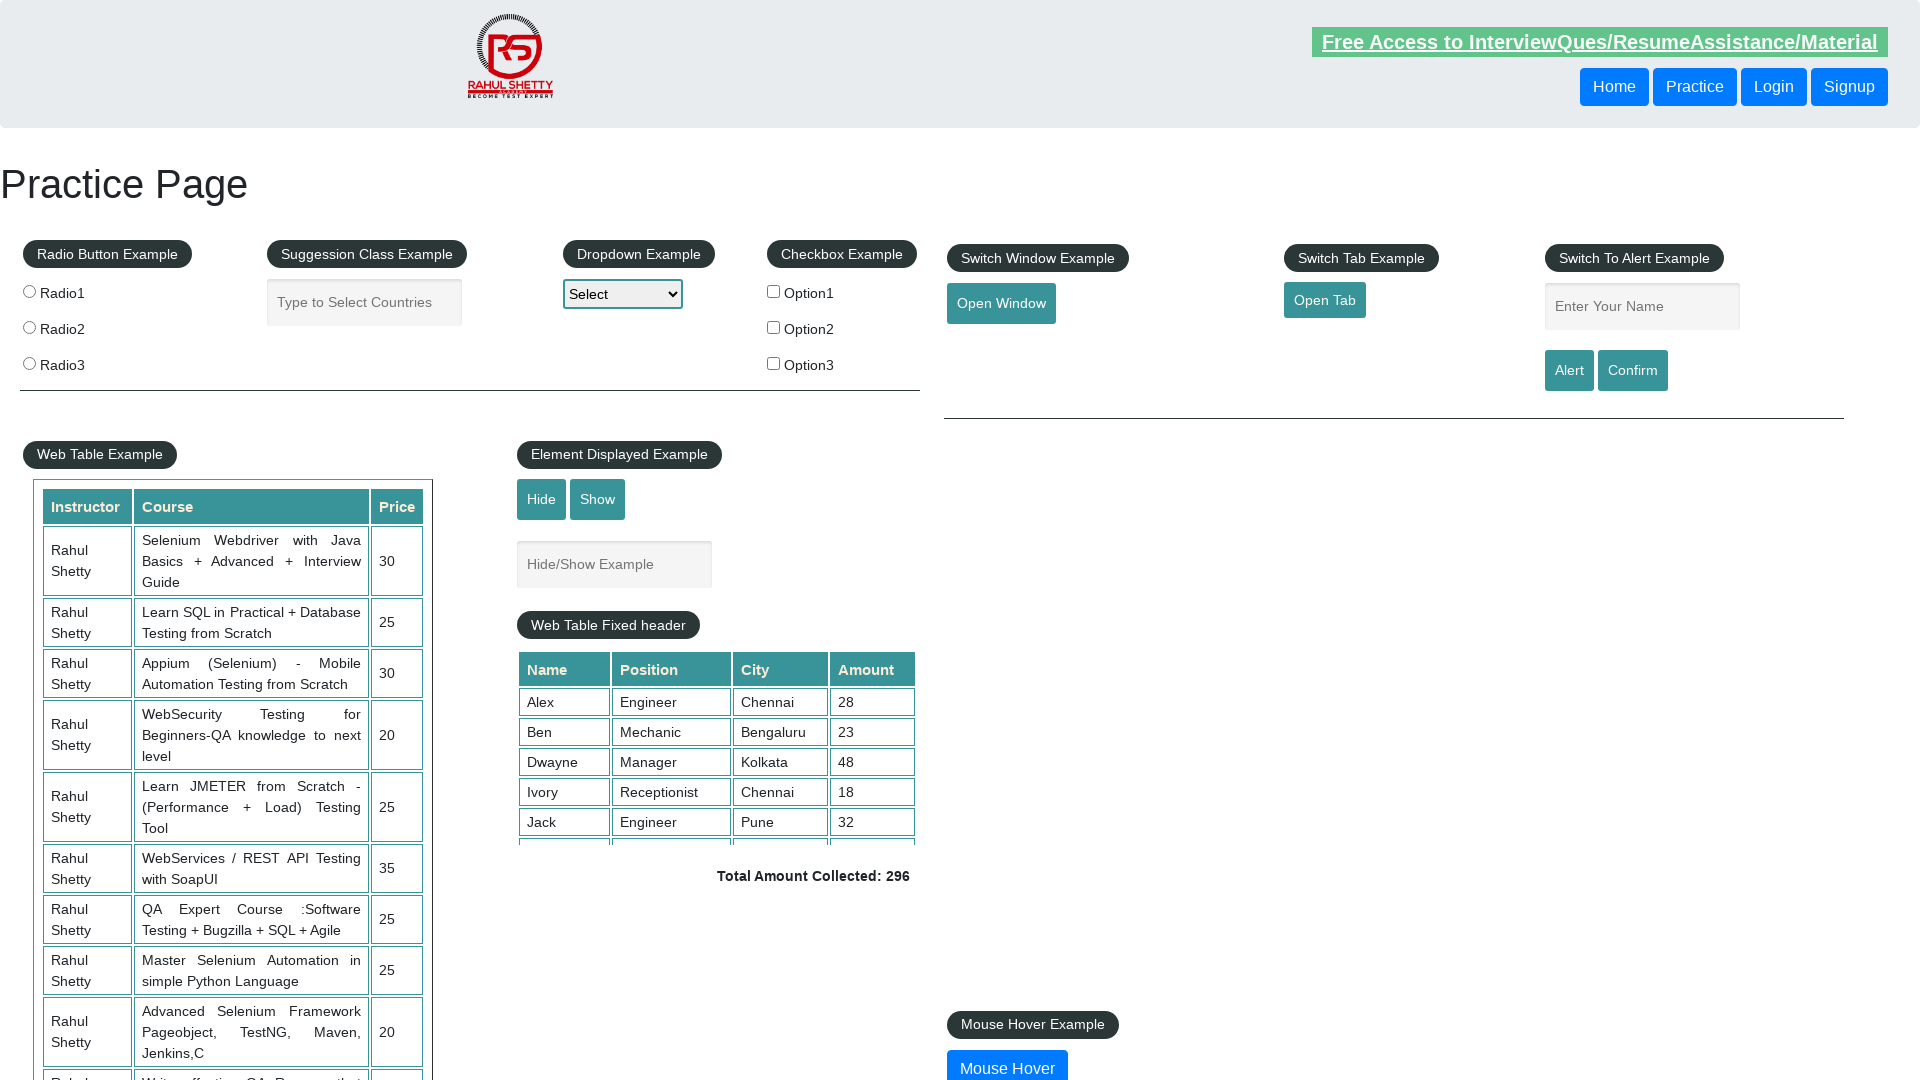

Retrieved columns from row 4: 4 columns found
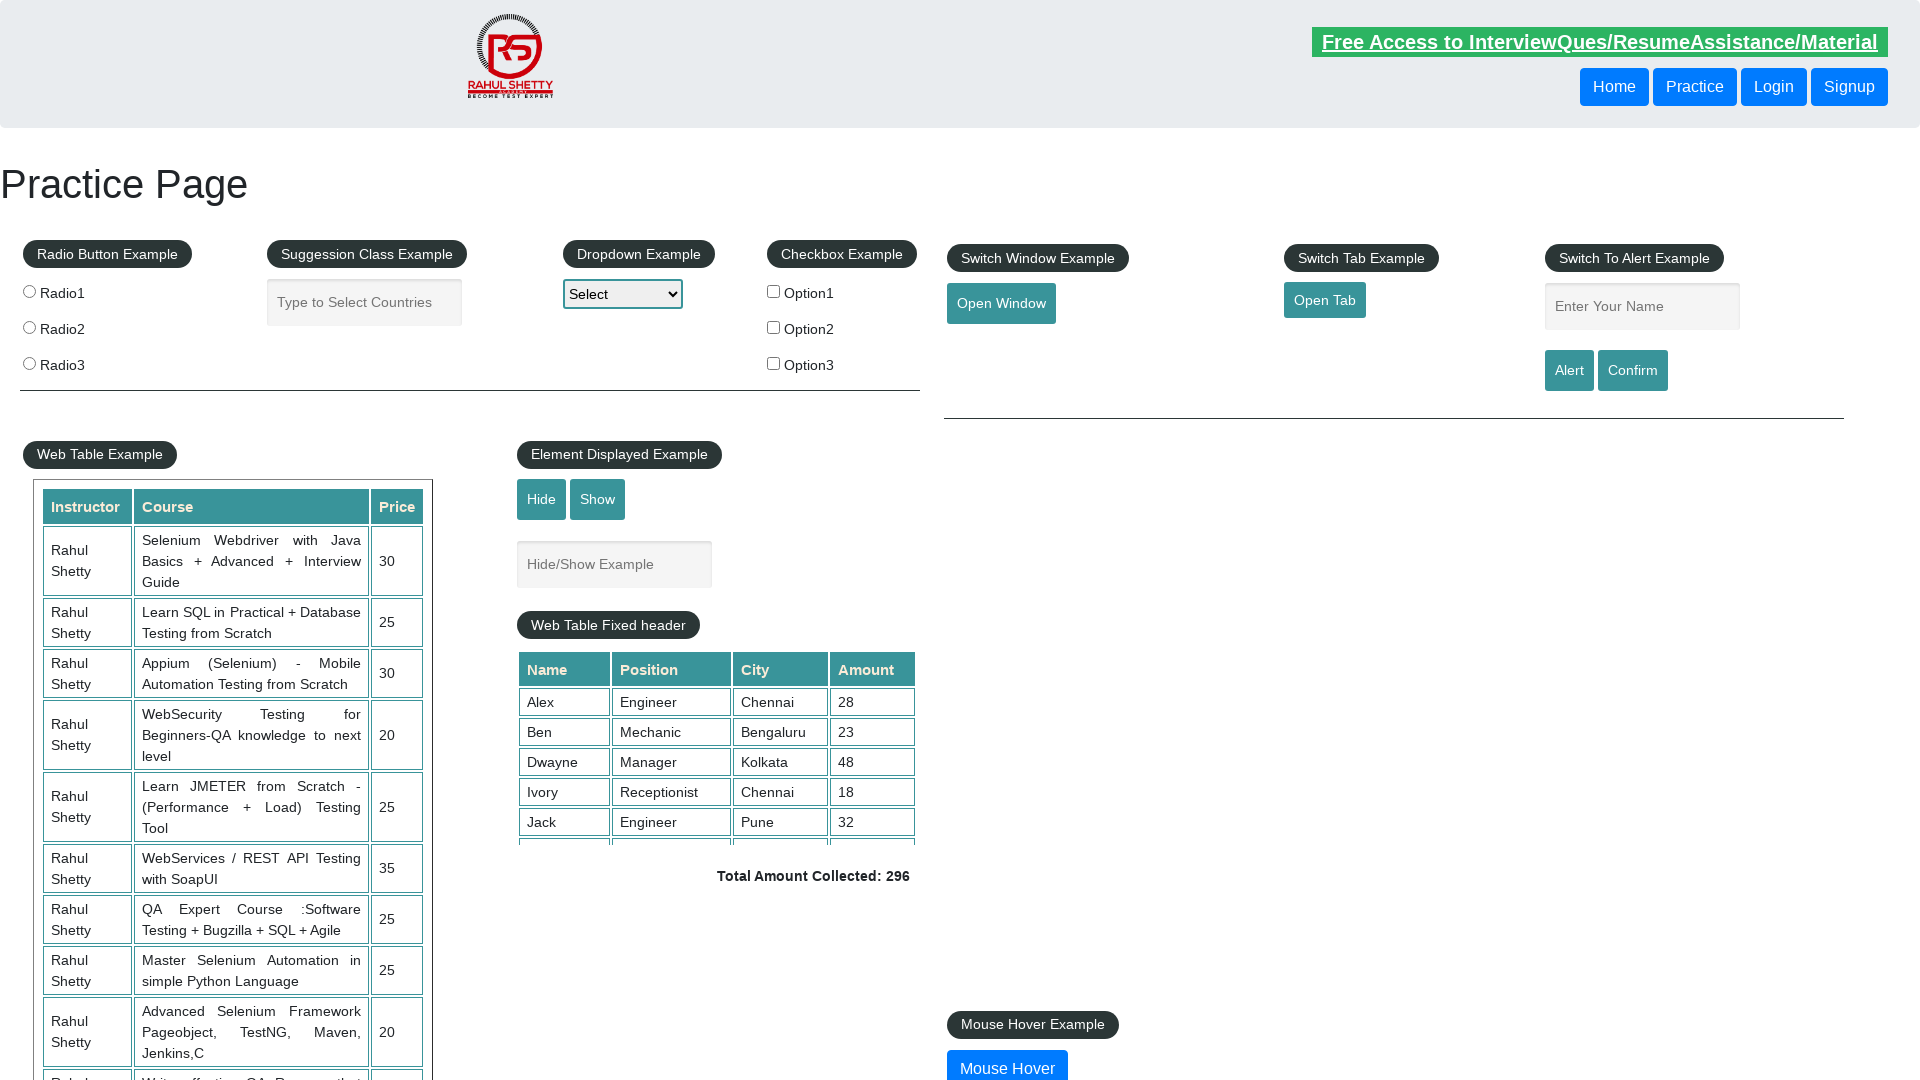

Retrieved columns from row 5: 4 columns found
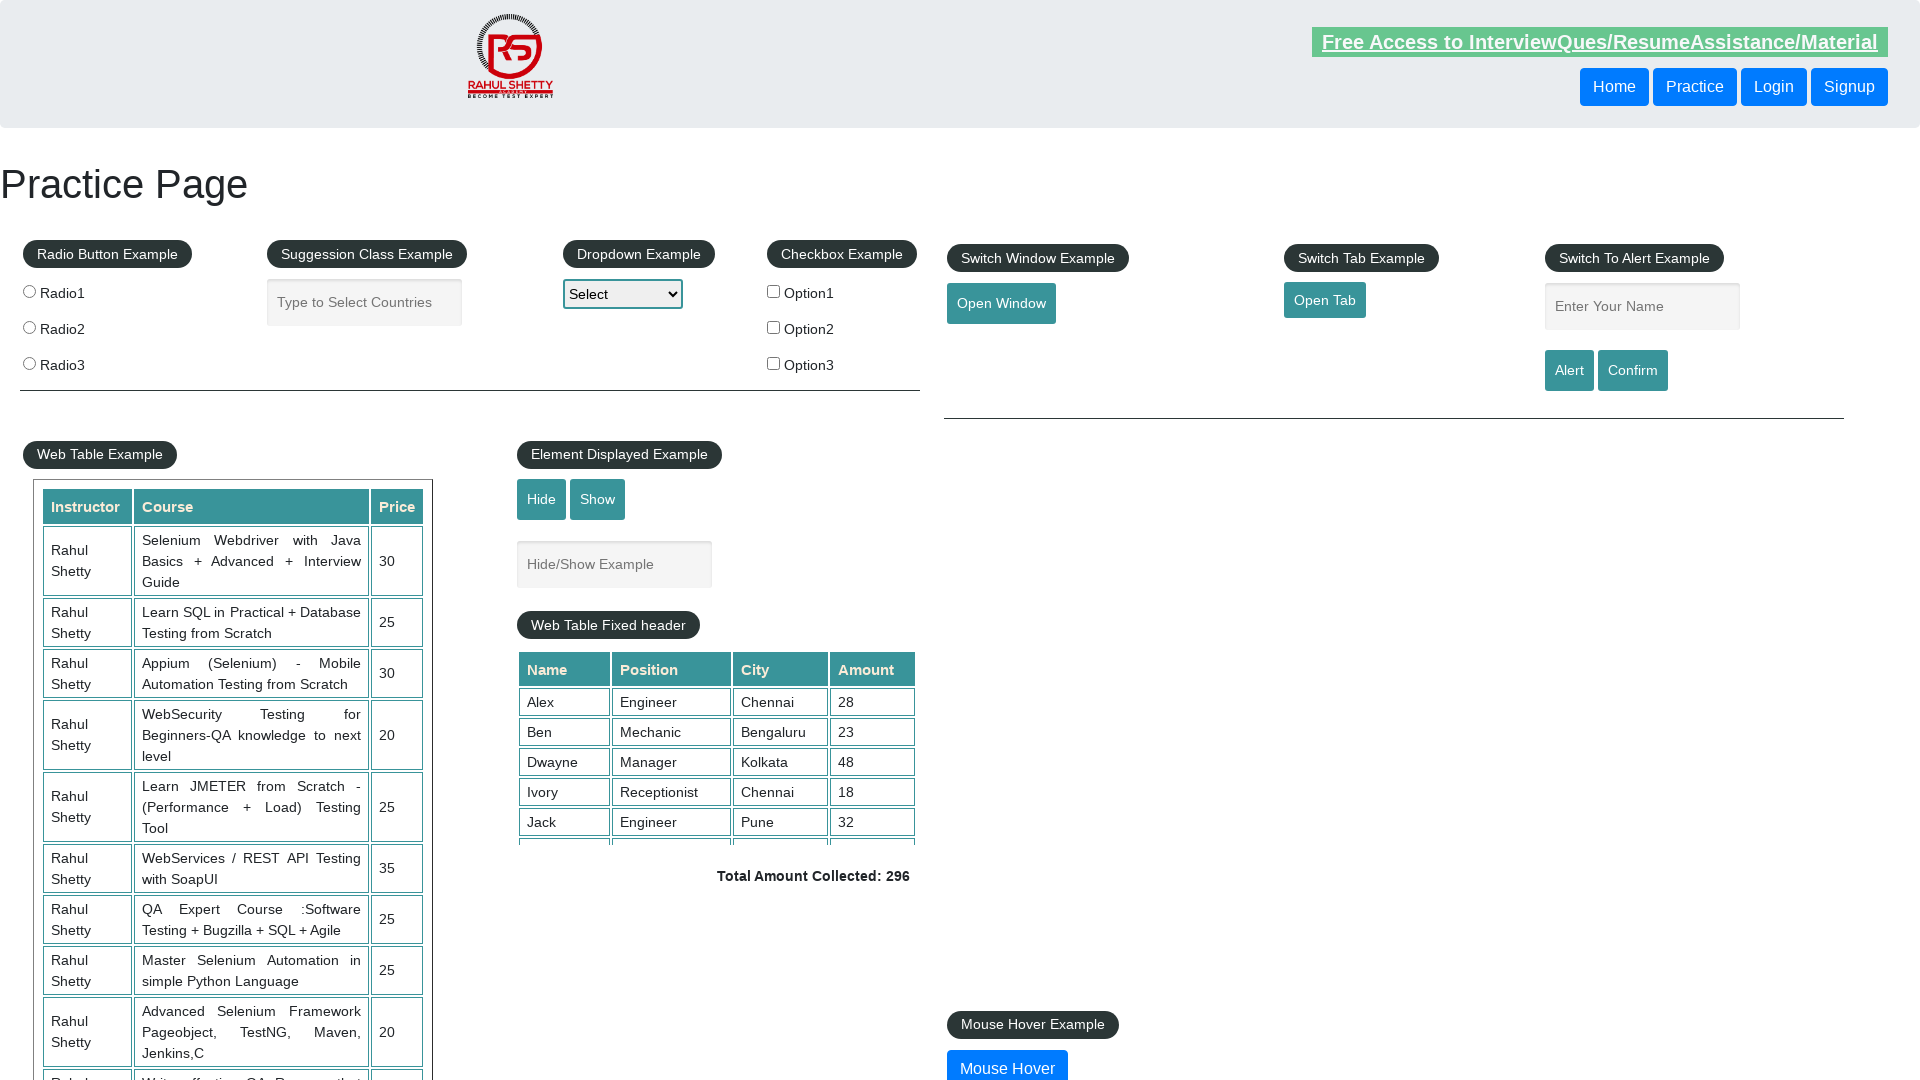

Retrieved columns from row 6: 4 columns found
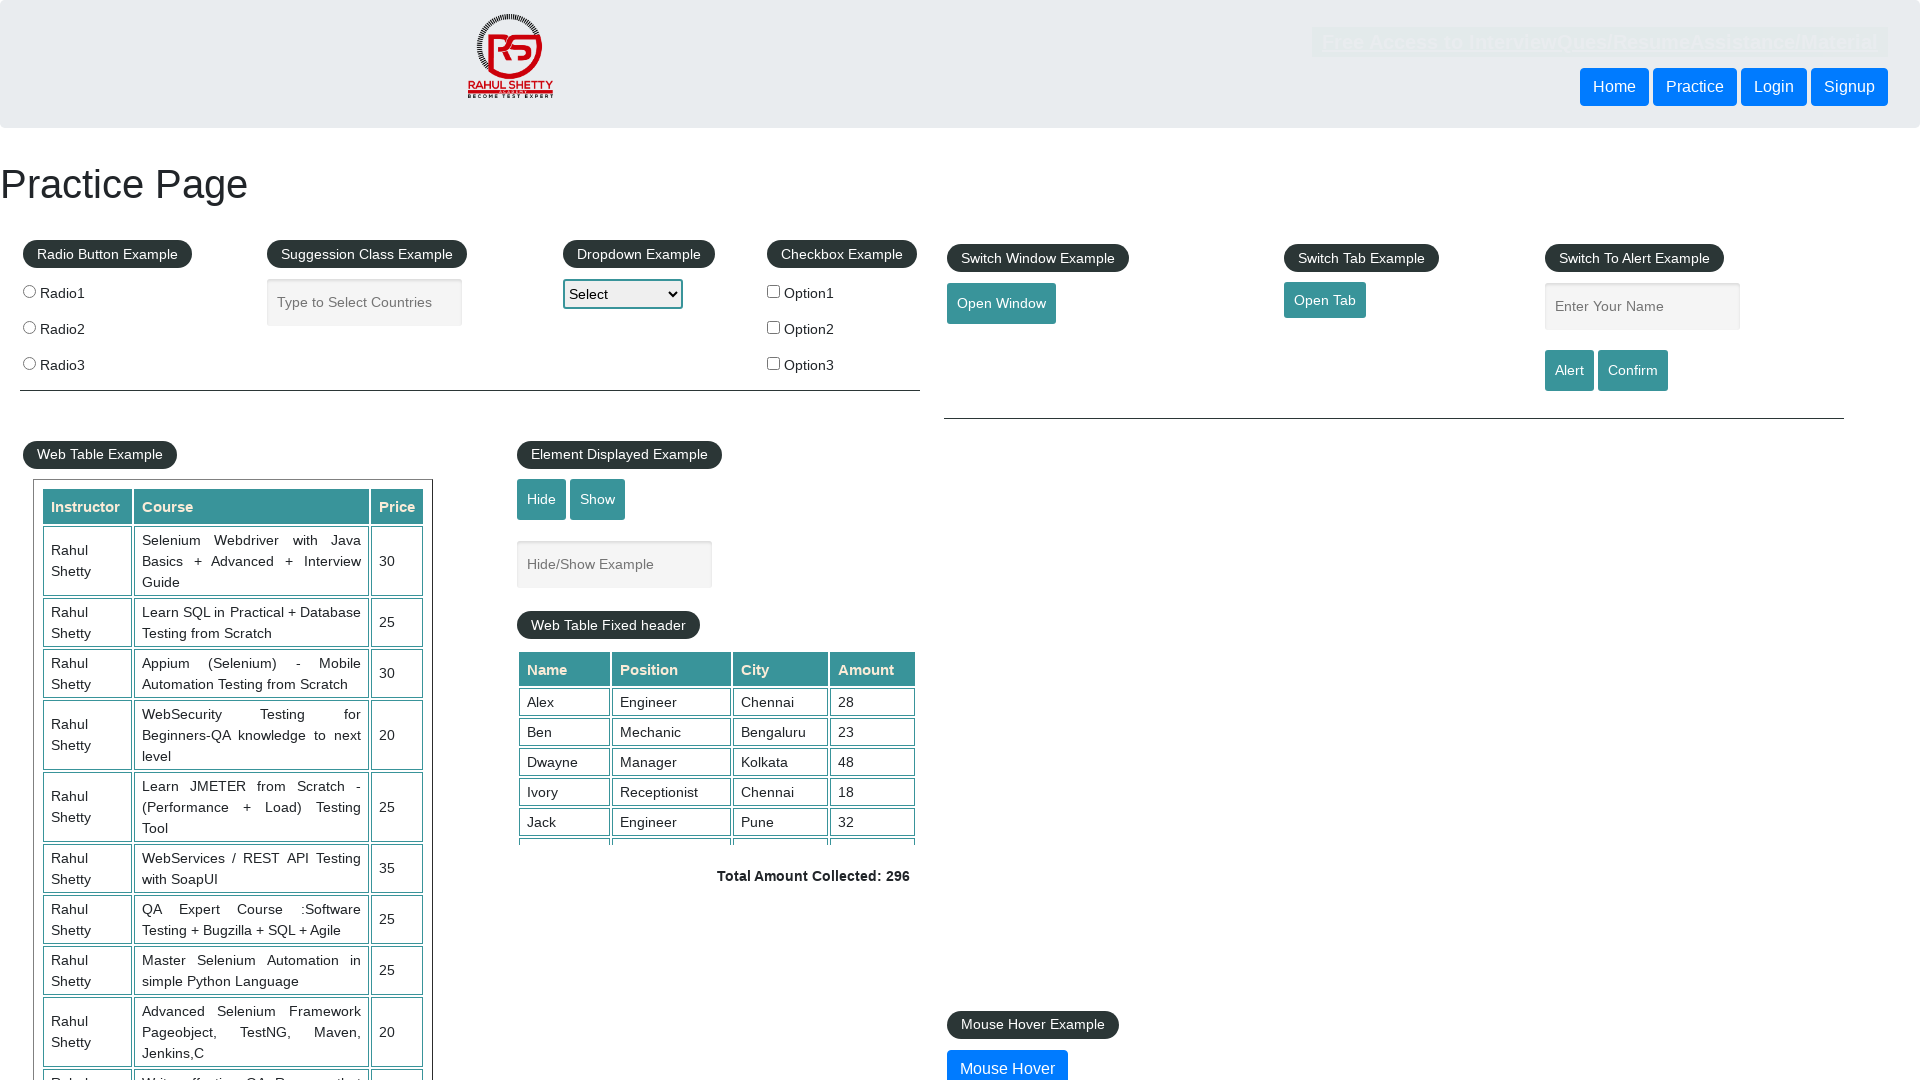

Retrieved columns from row 7: 4 columns found
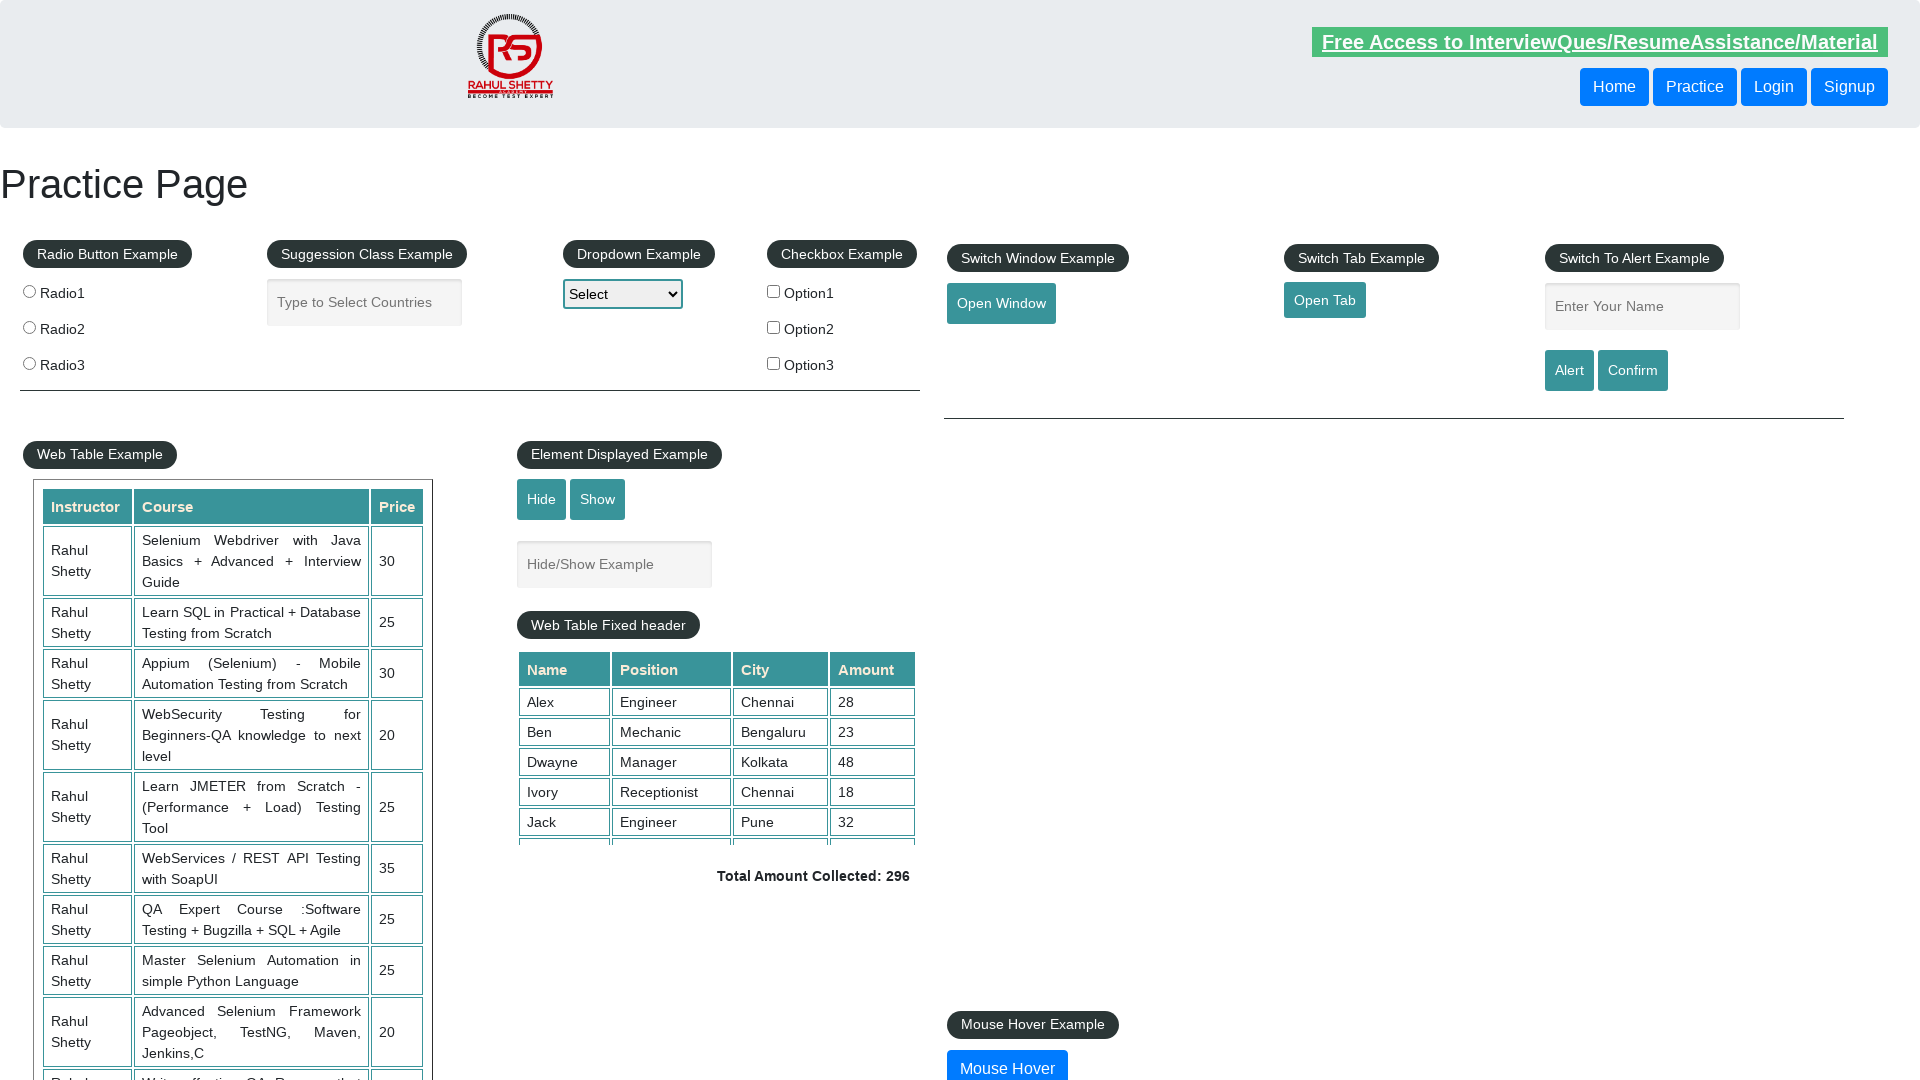

Retrieved columns from row 8: 4 columns found
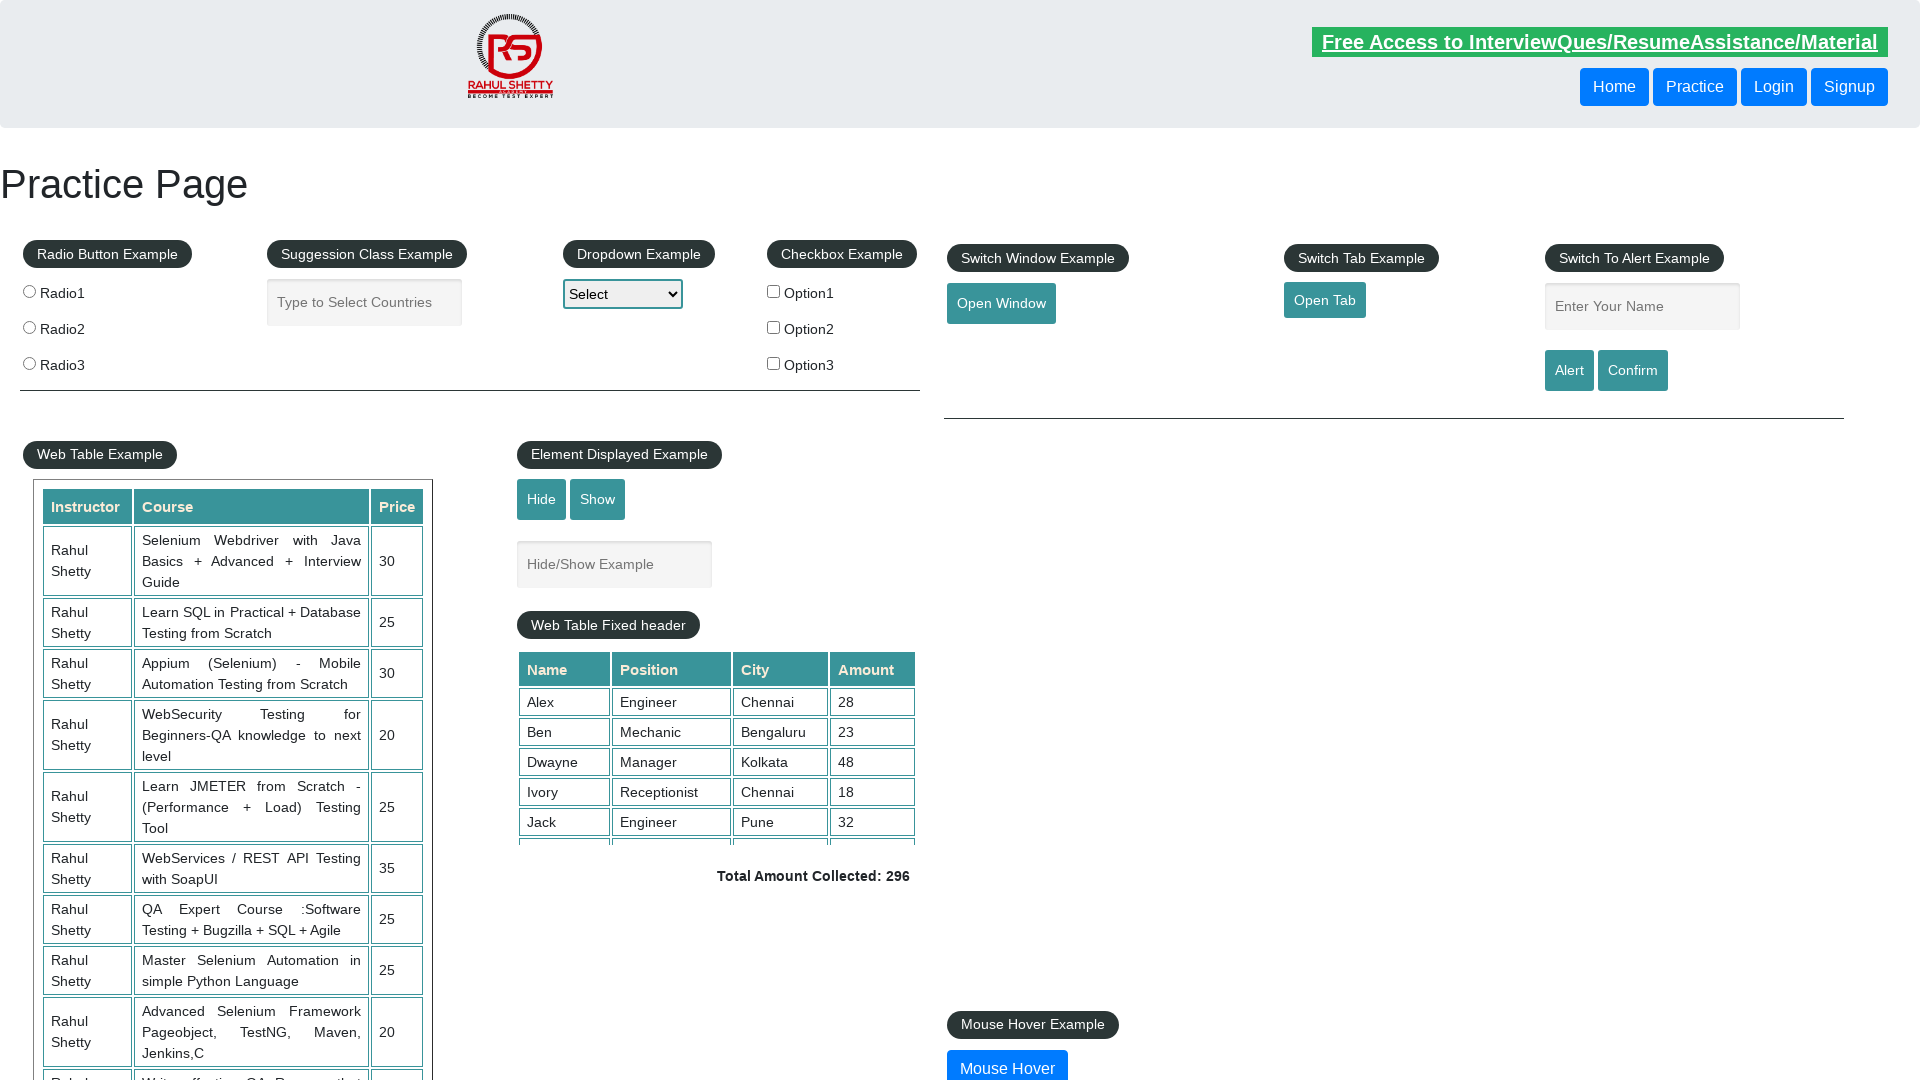

Retrieved columns from row 9: 4 columns found
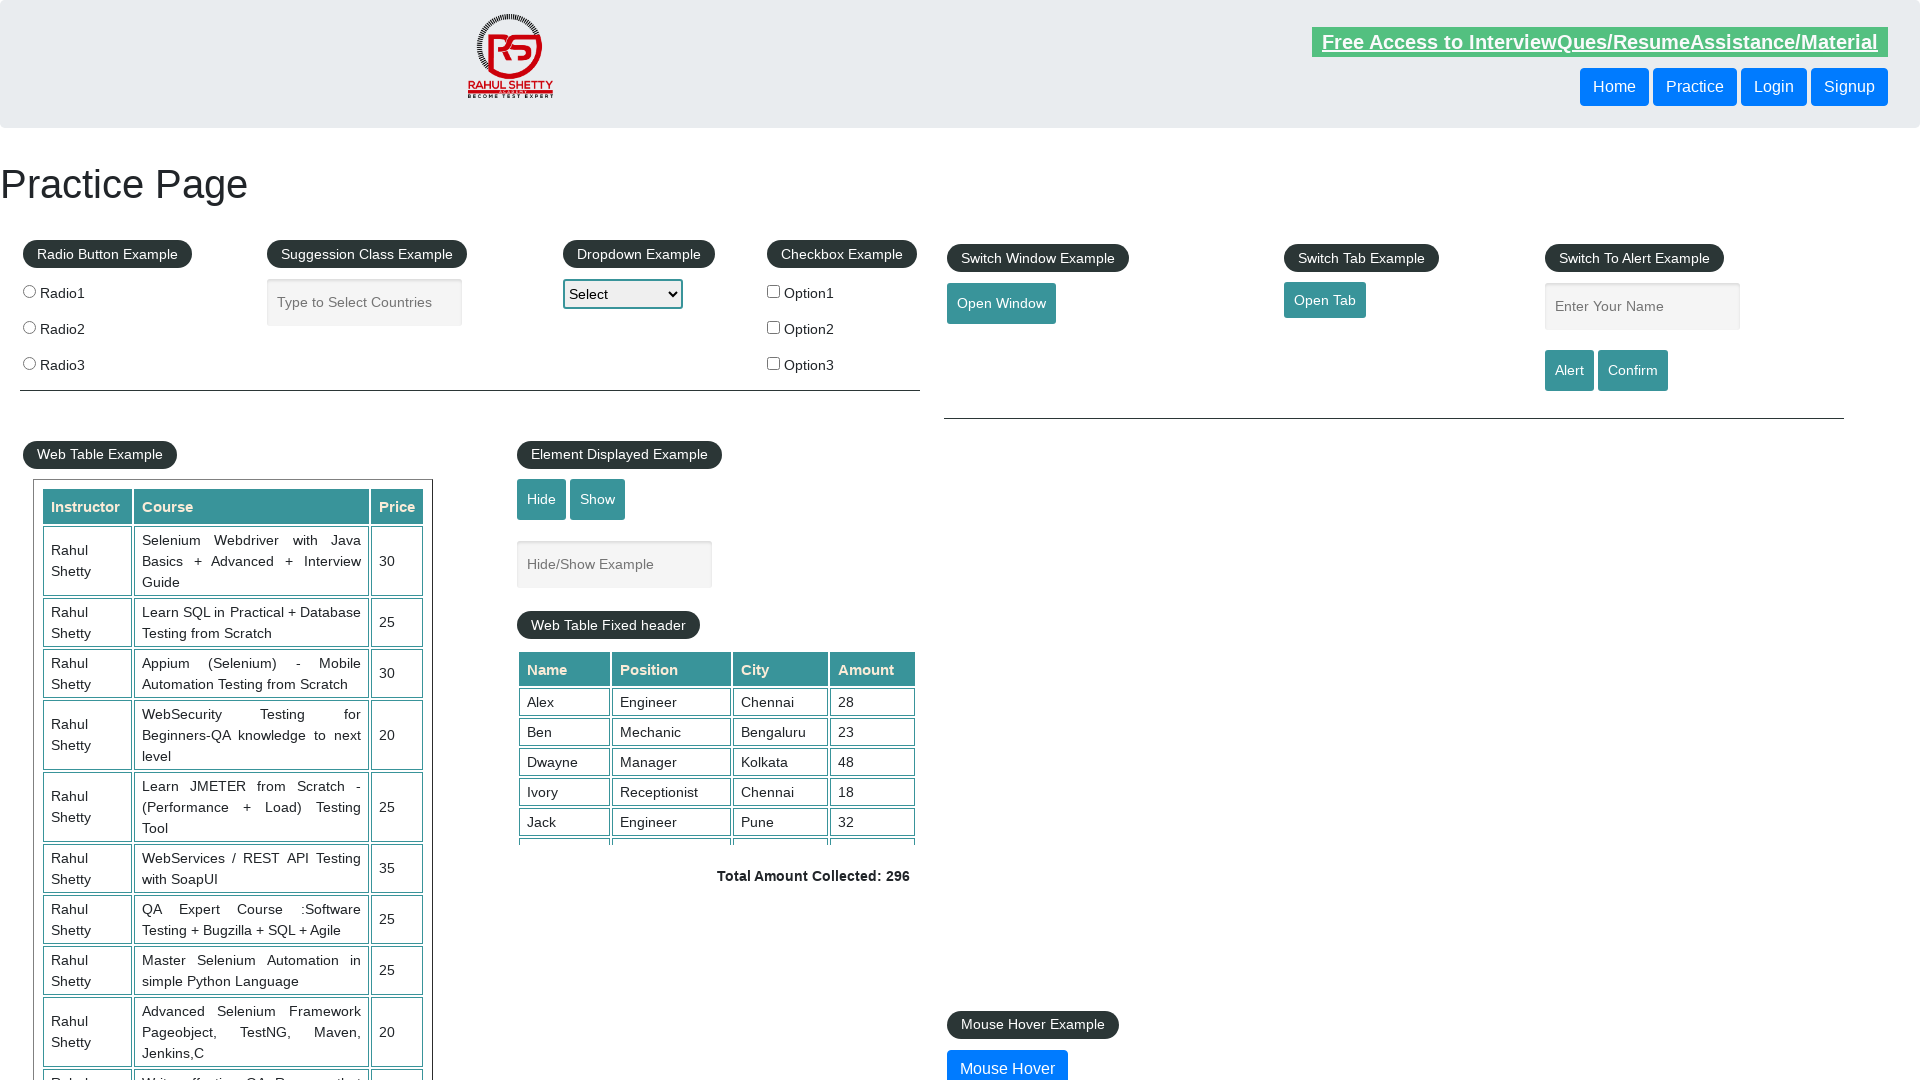

Retrieved all values from last column: 9 elements found
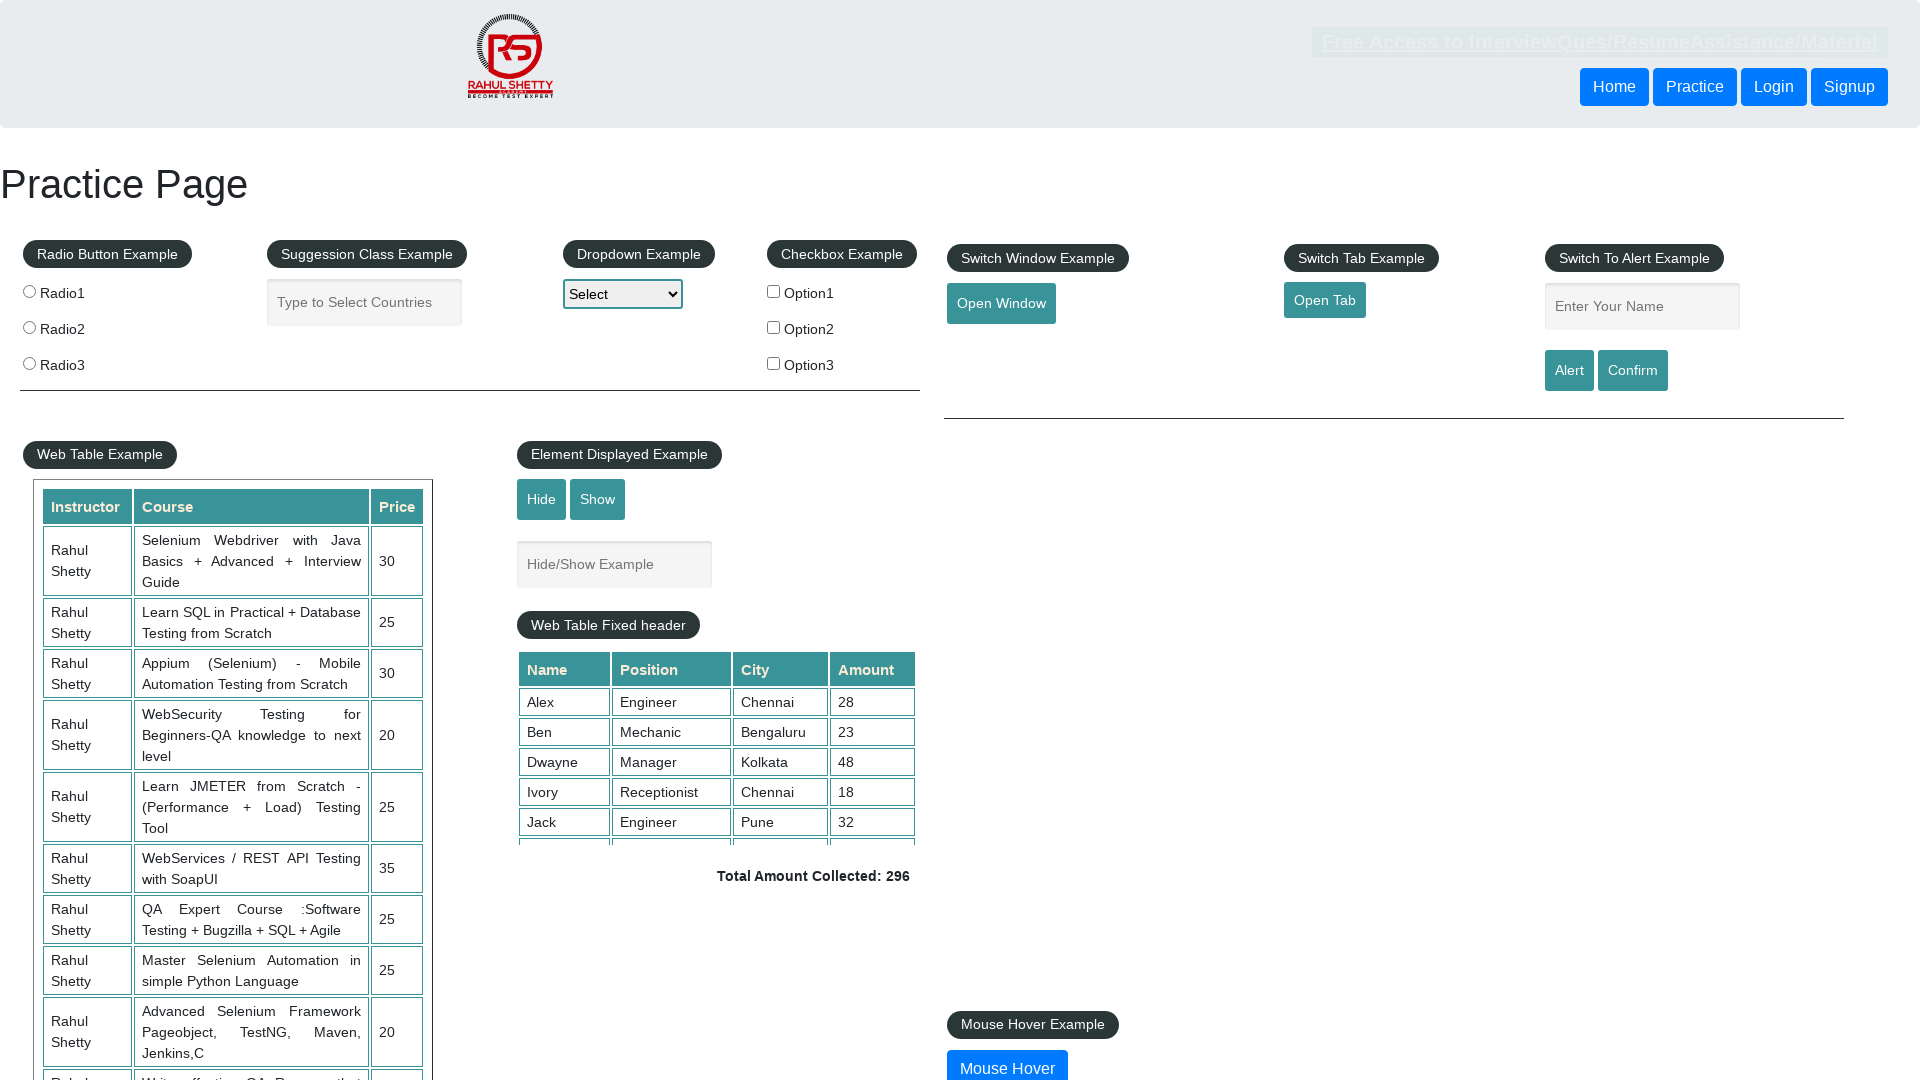

Calculated sum of last column values: 296
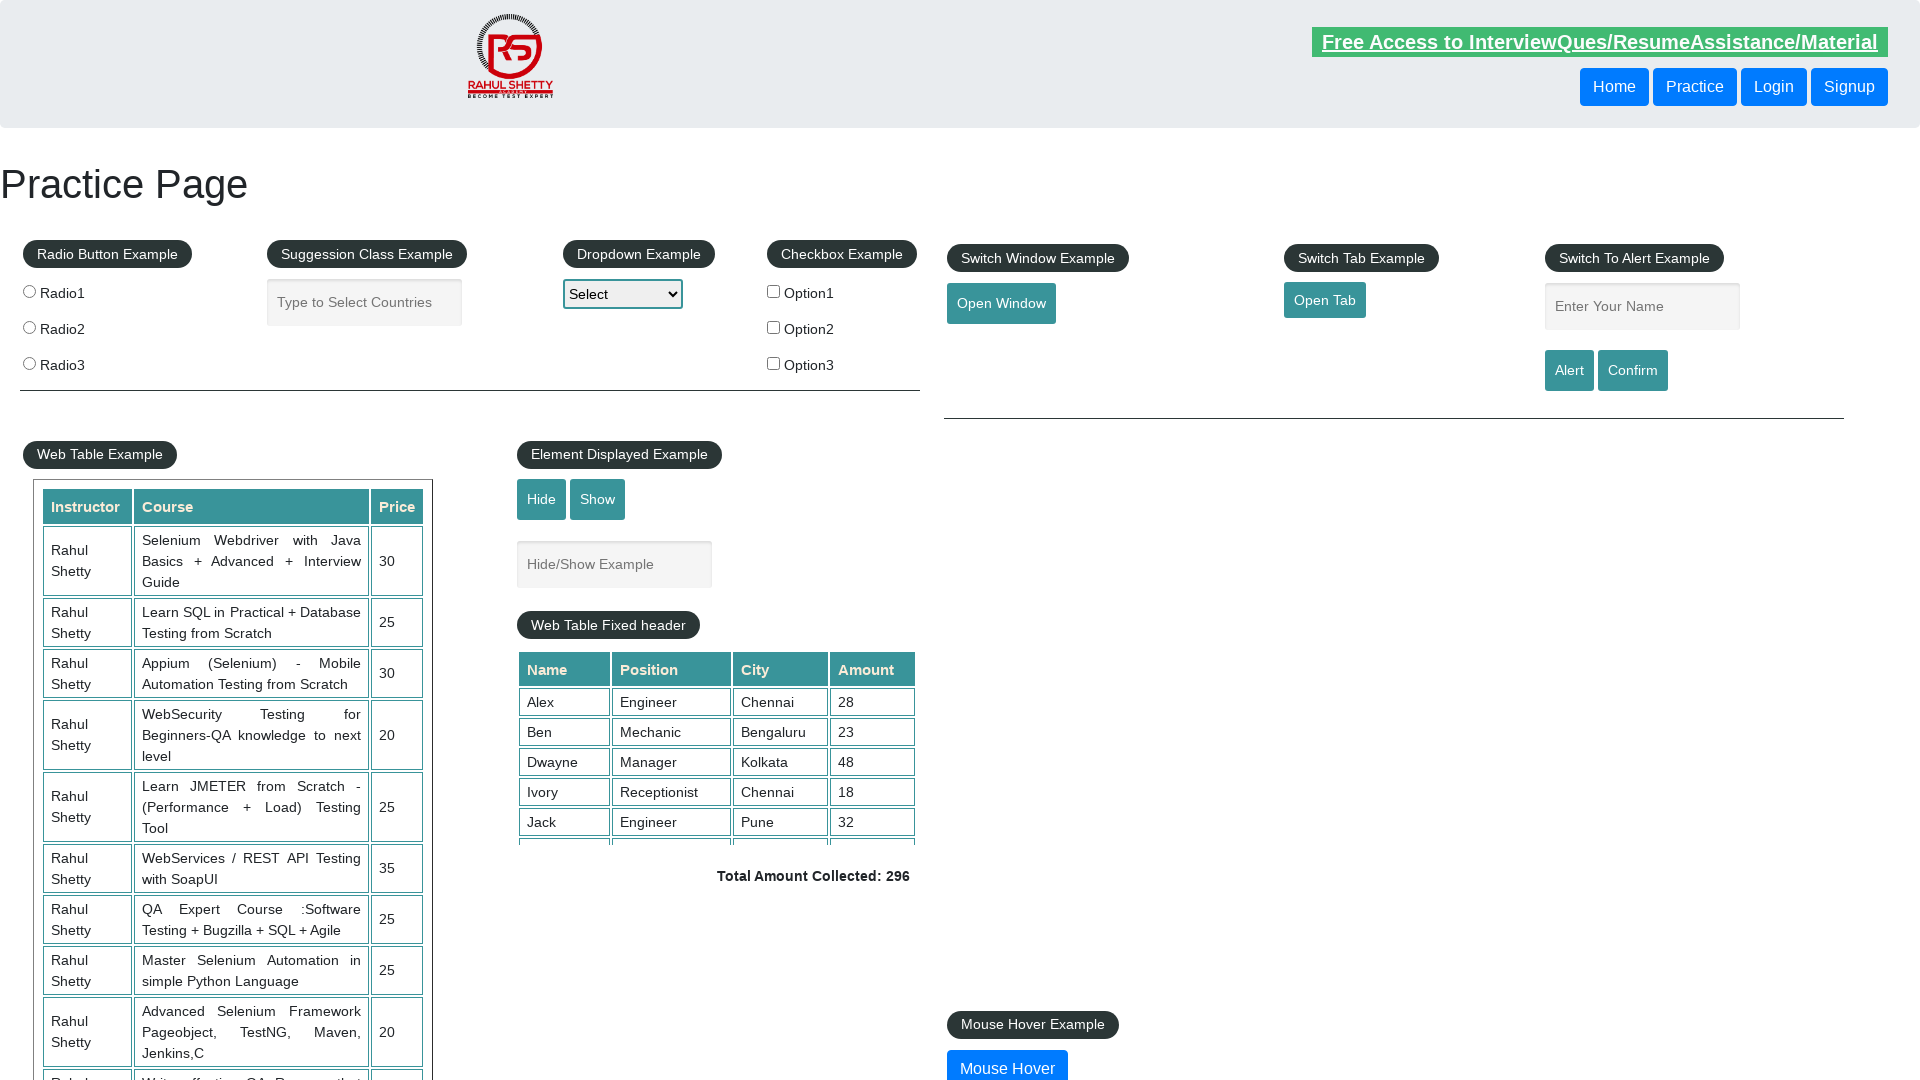

Retrieved Social Media link text
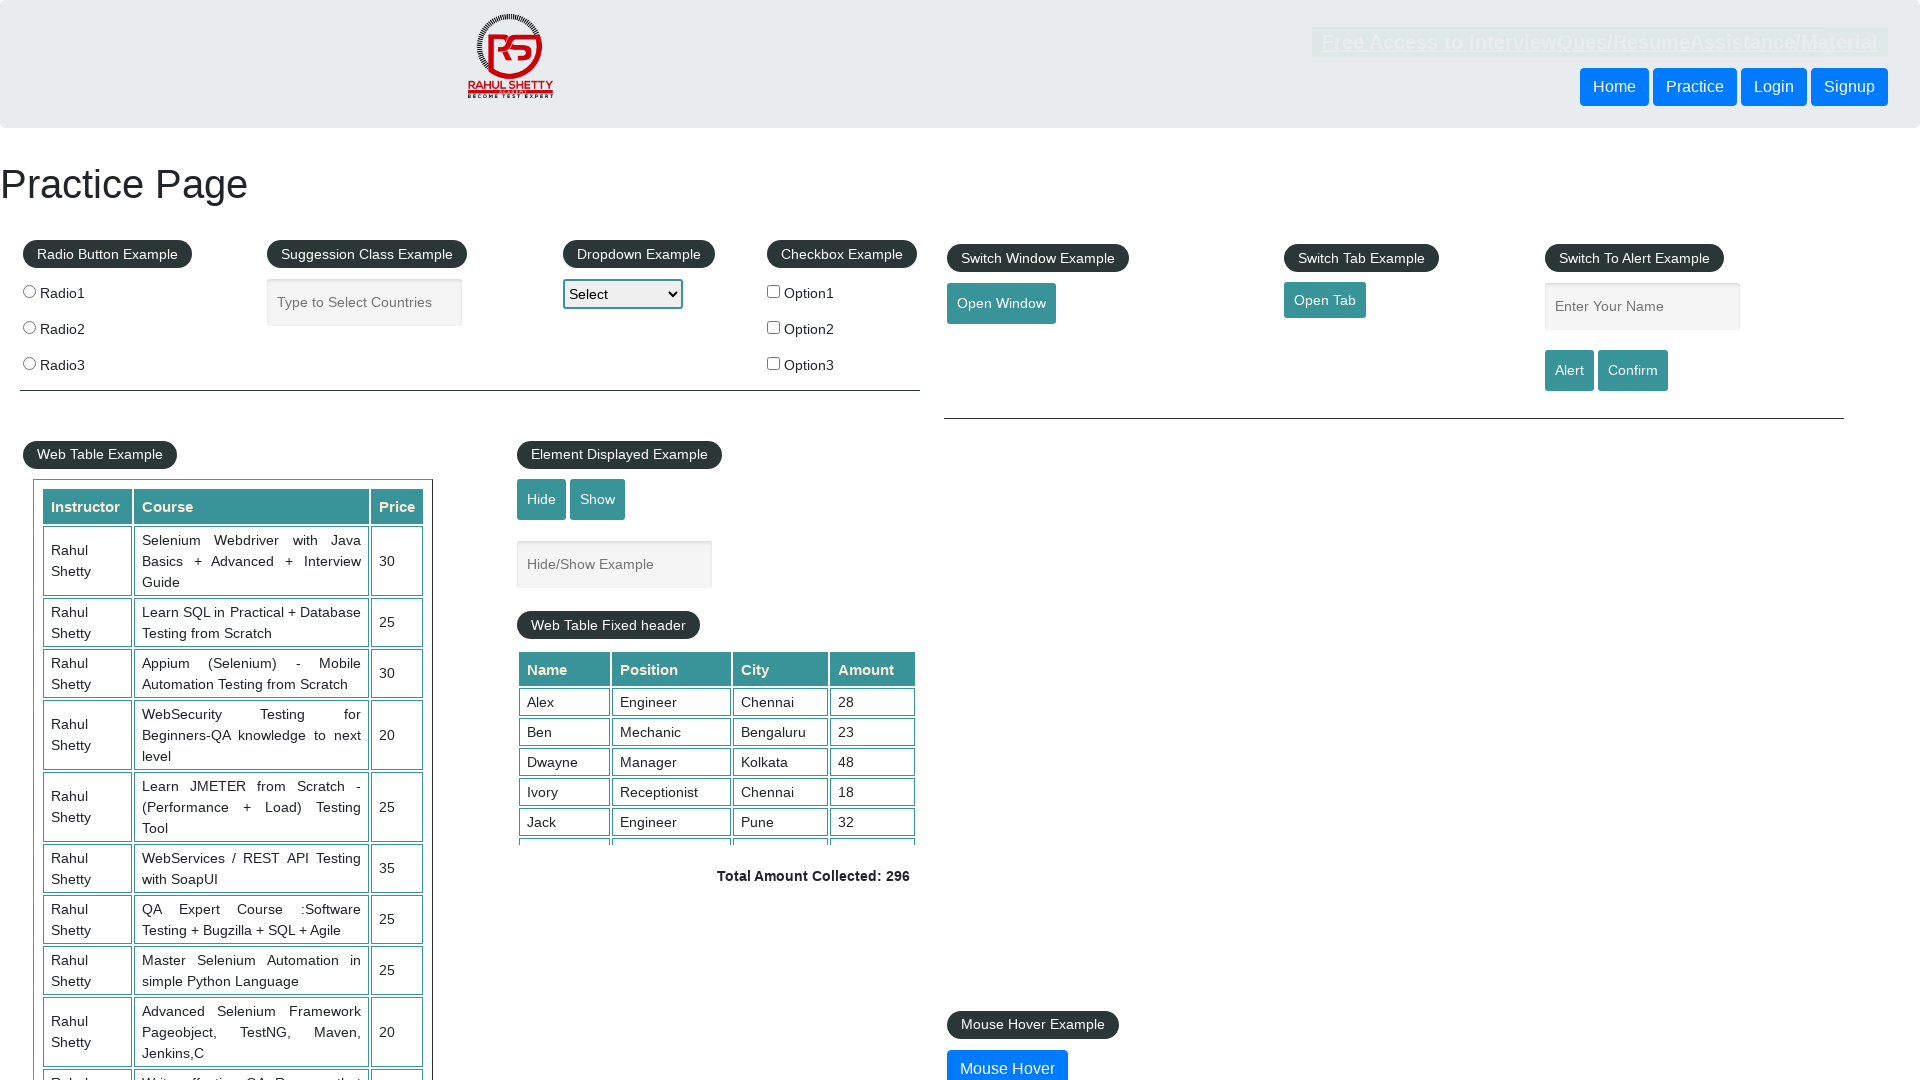

Verified Social Media link text is present
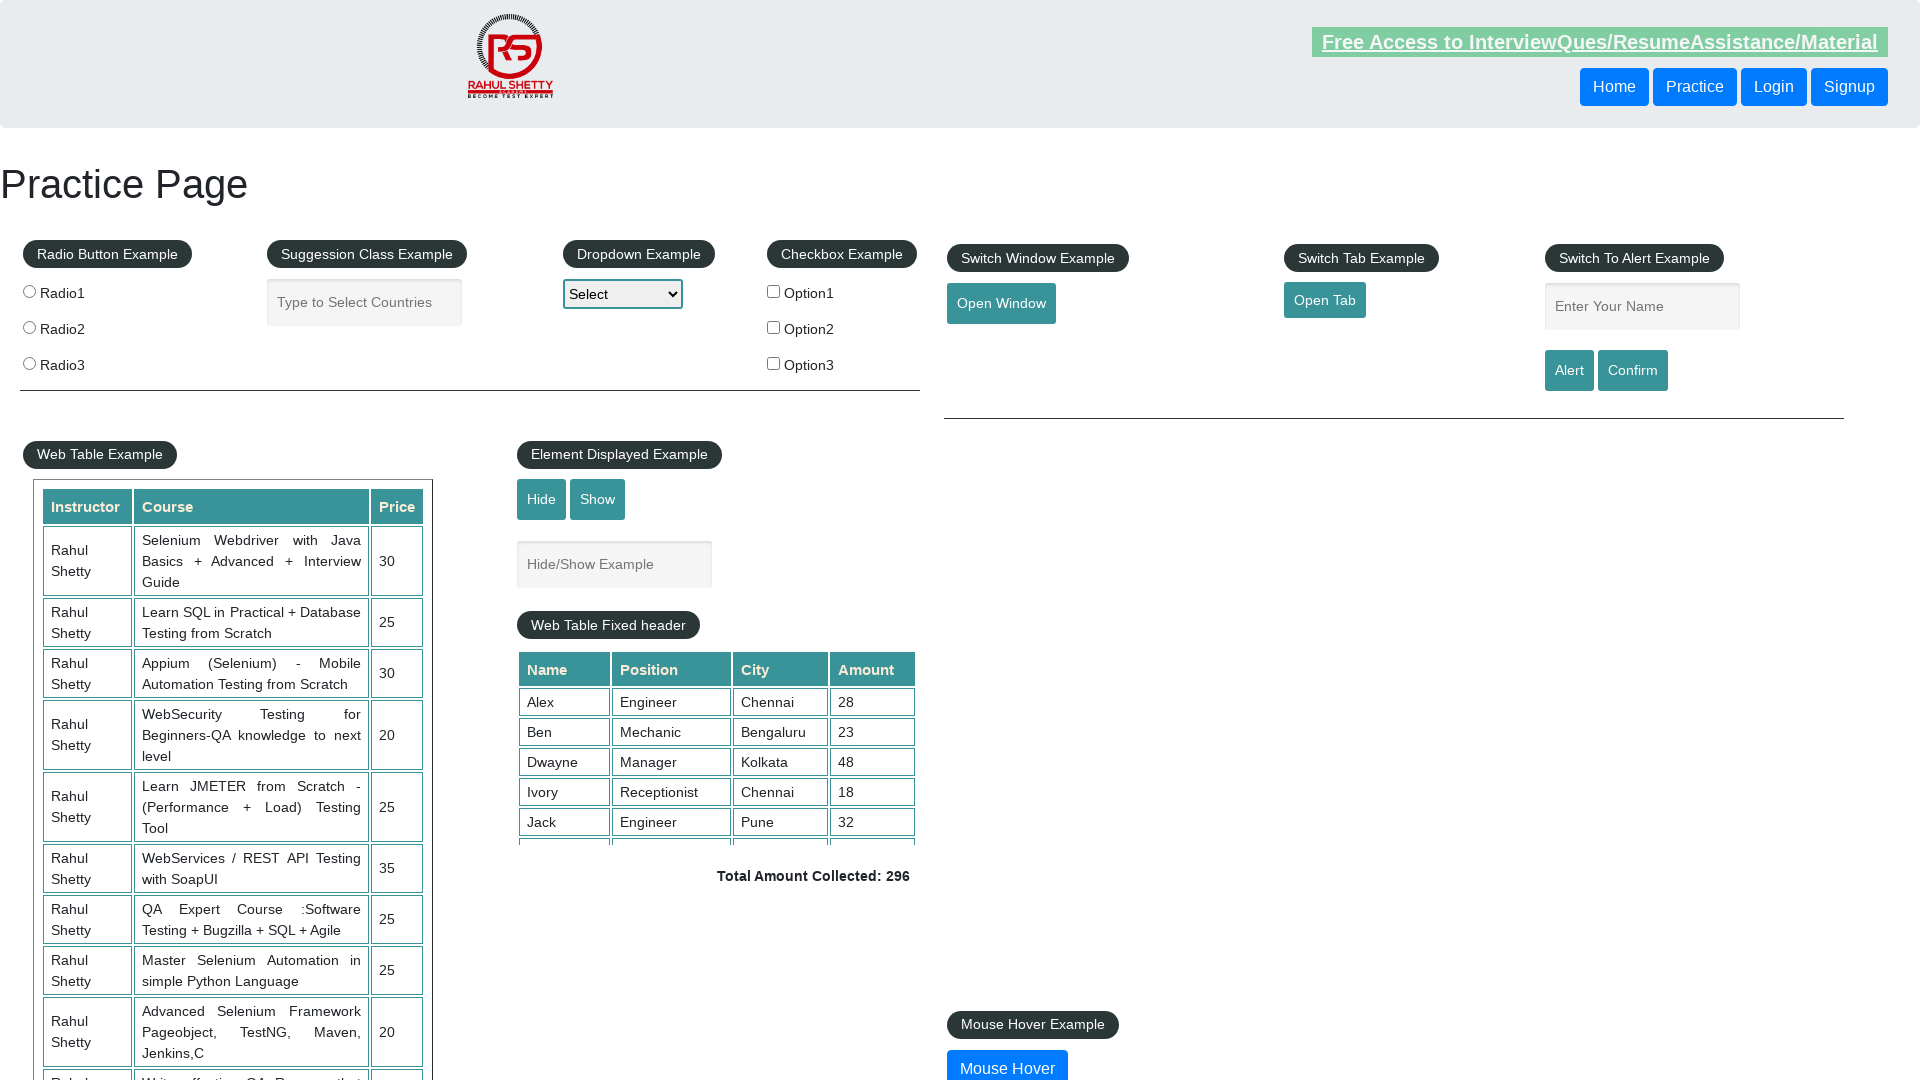

Retrieved displayed total amount text: ' Total Amount Collected: 296 '
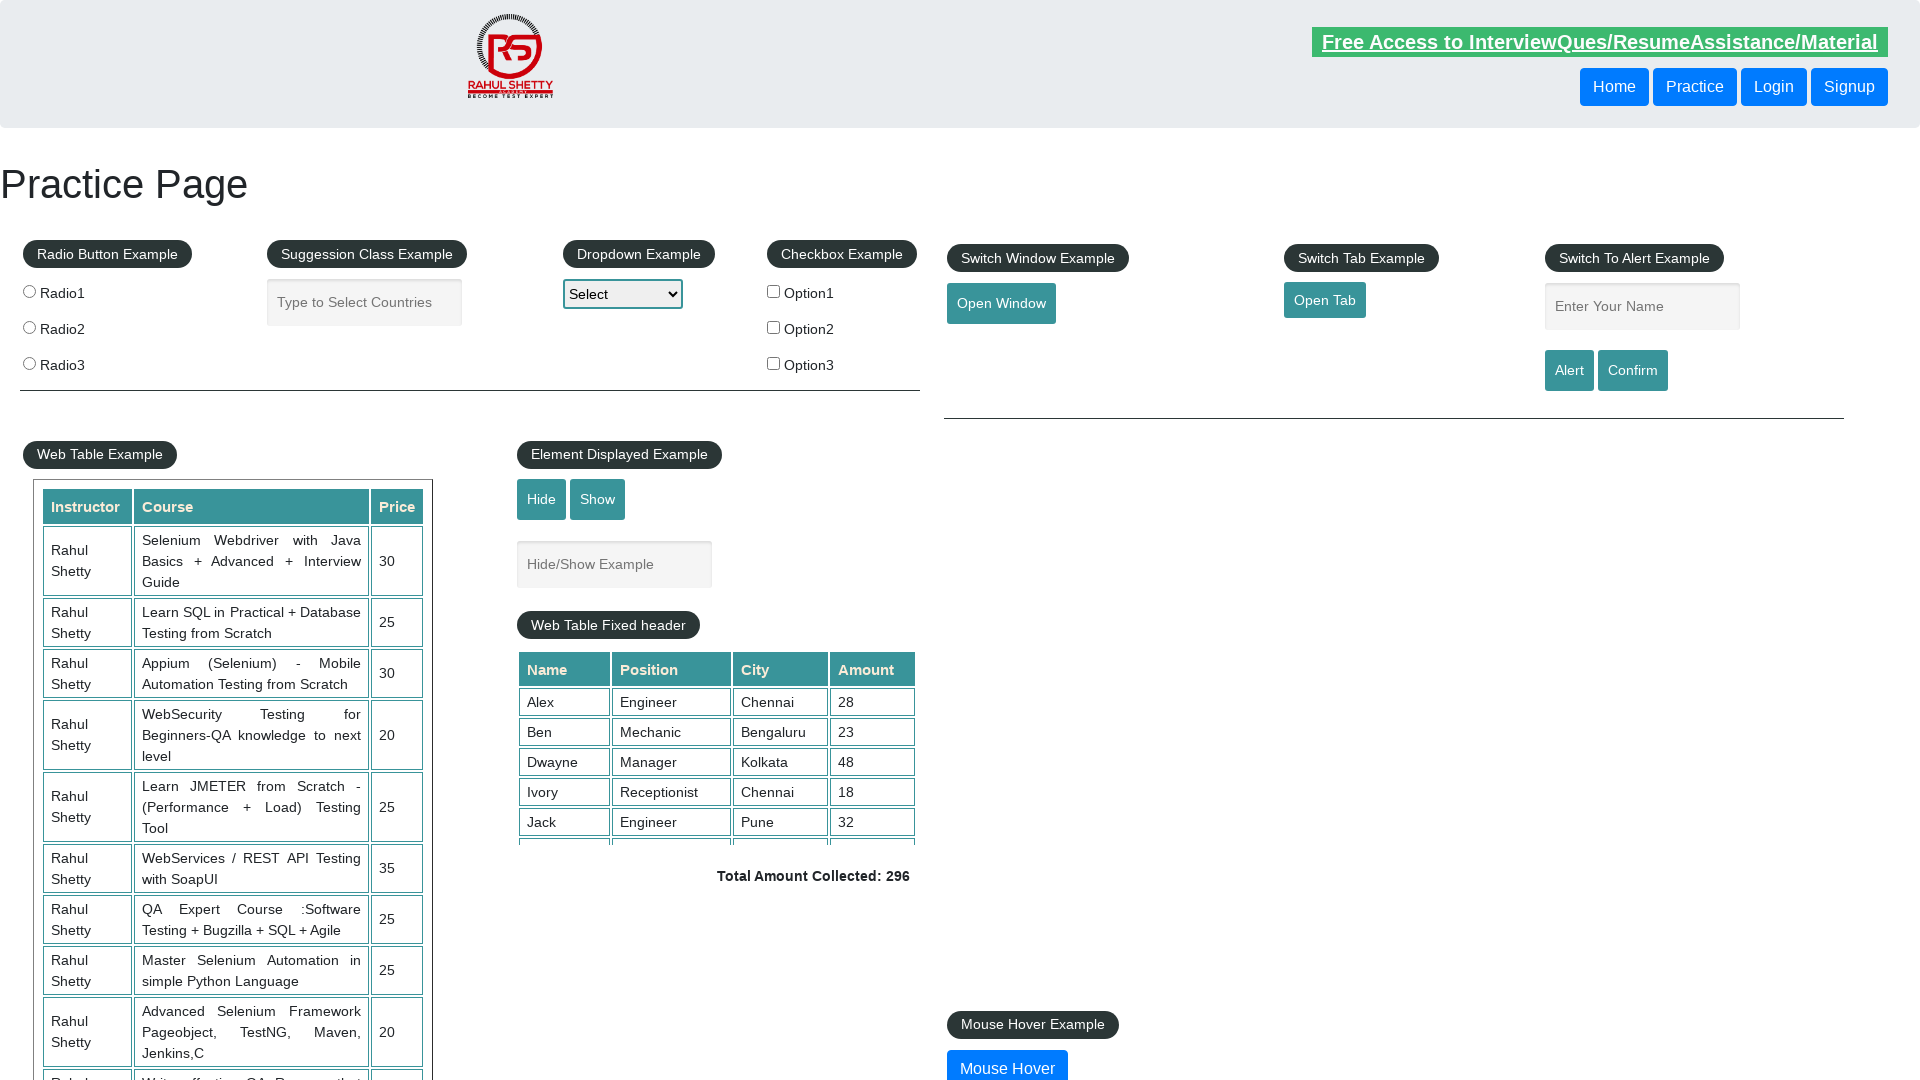

Parsed displayed total value: 296
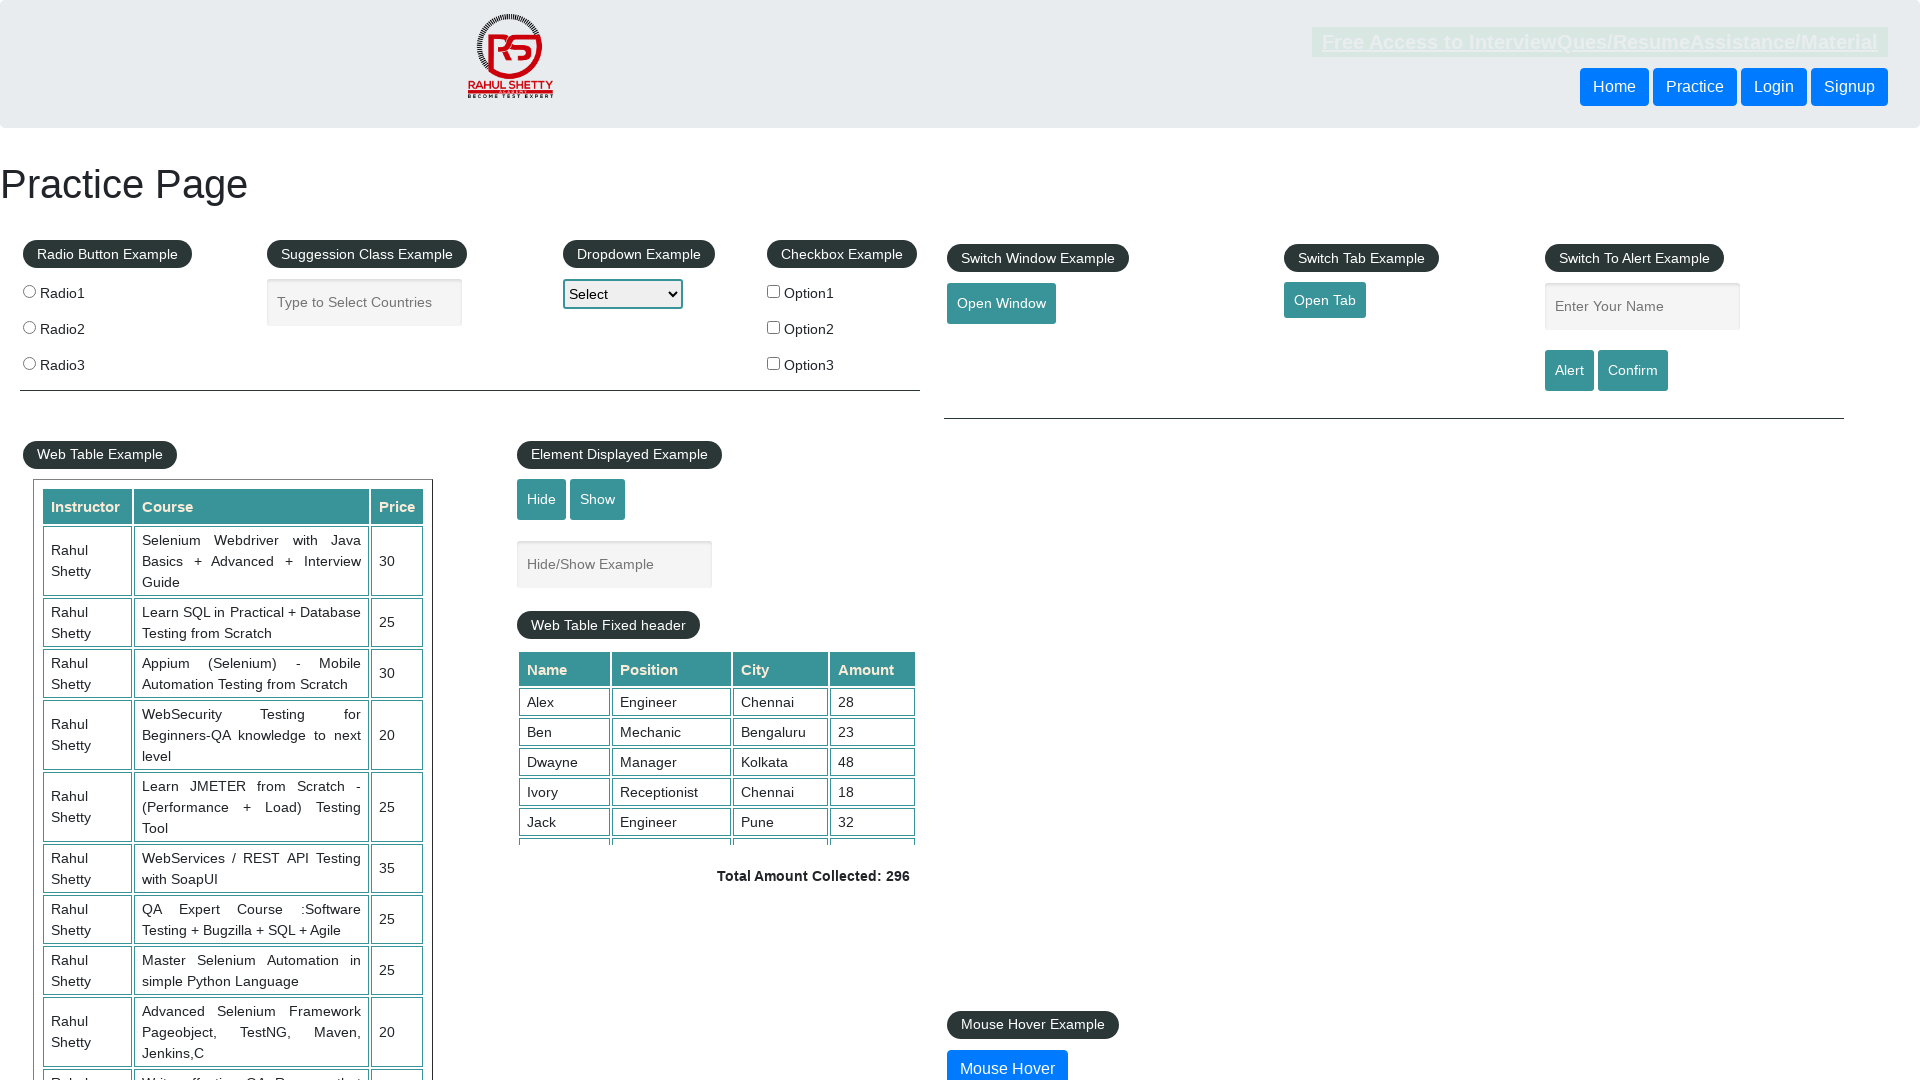

Verified displayed total (296) matches calculated sum (296)
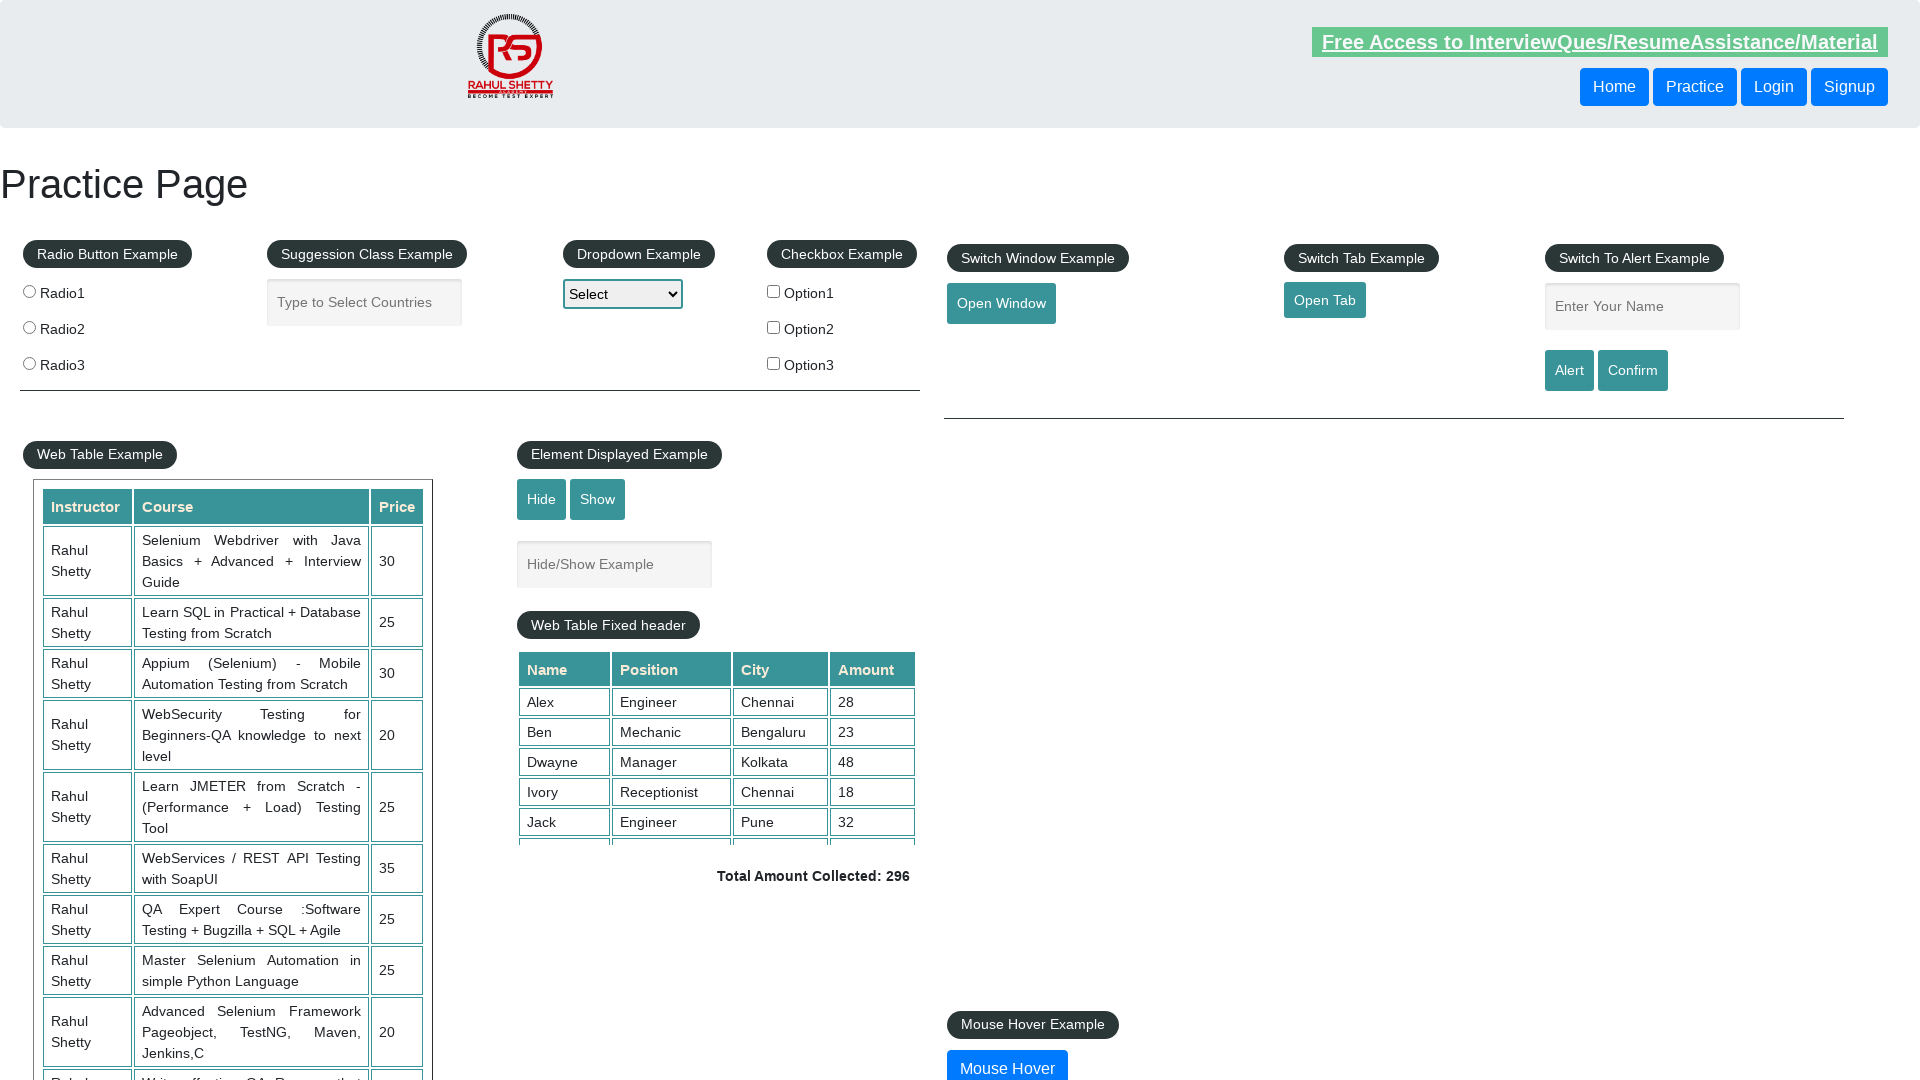

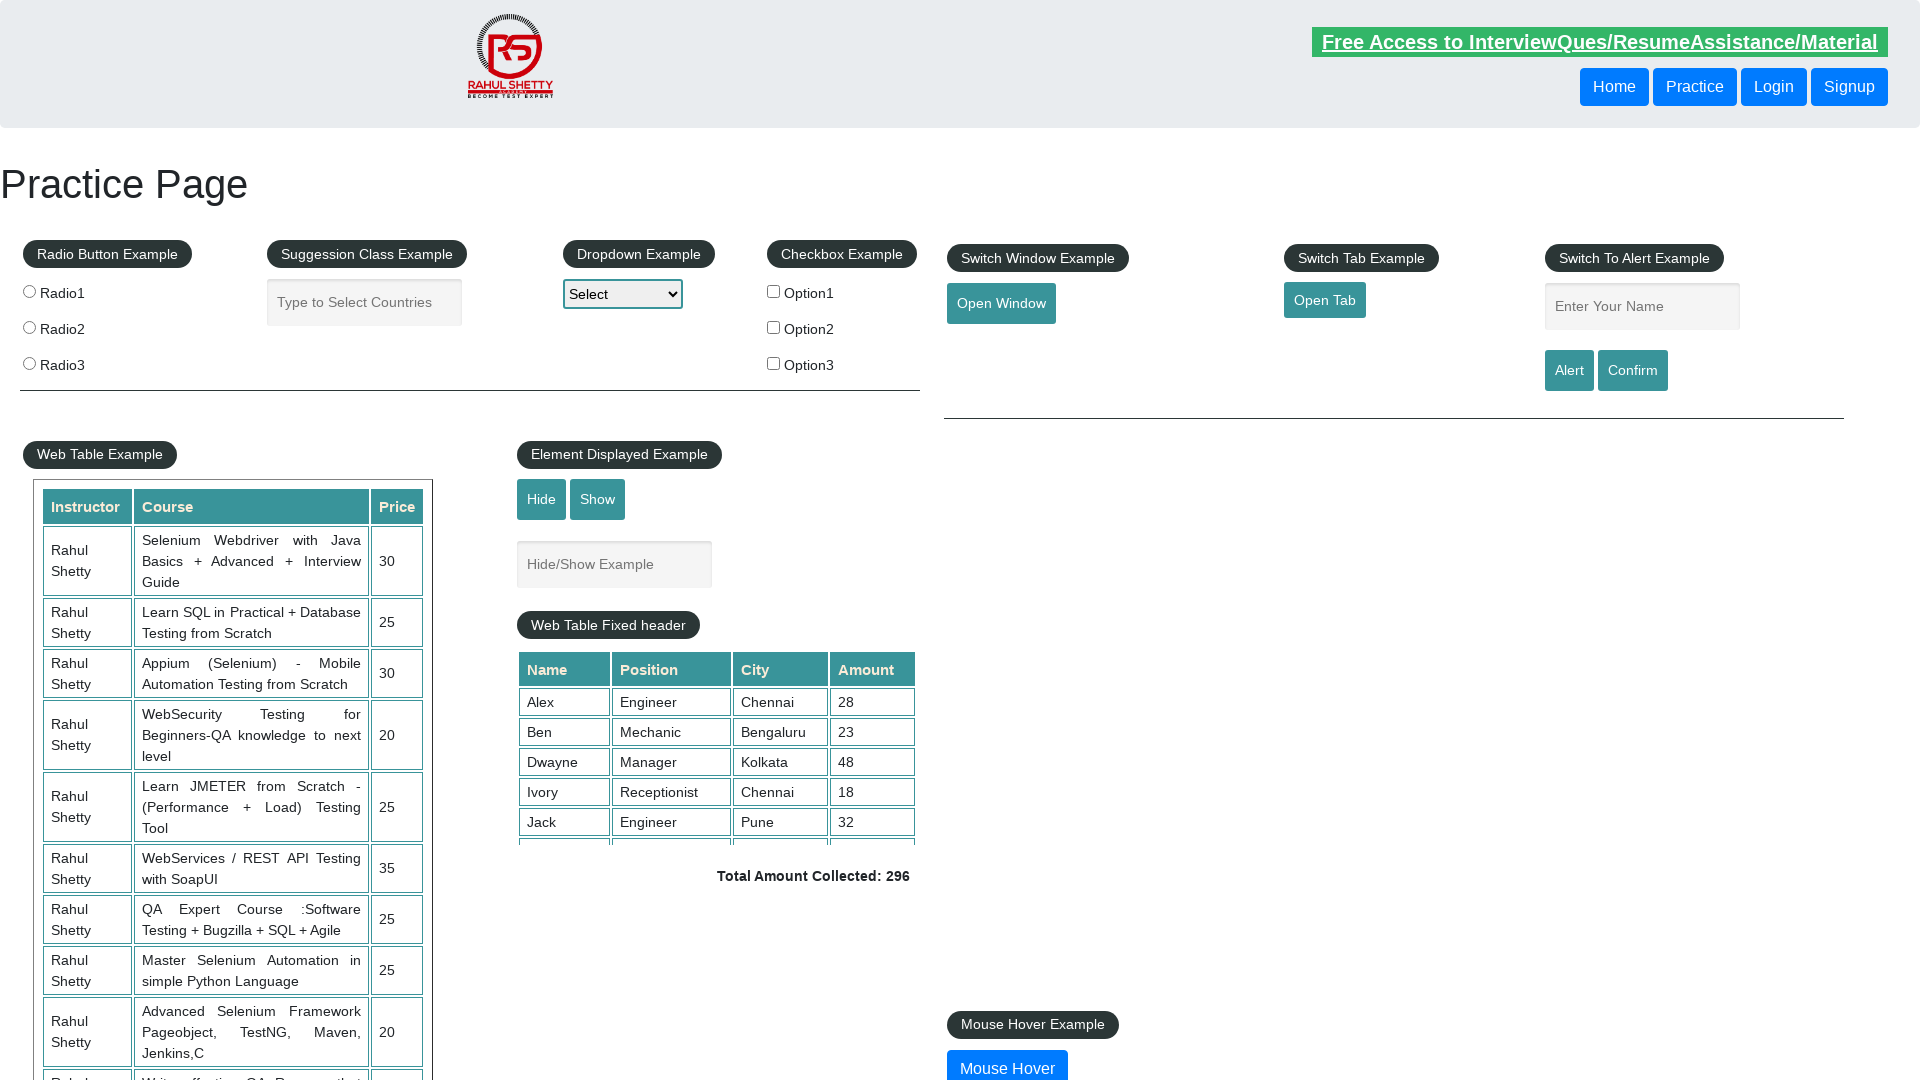